Navigates to the Selenium website, finds all links that open in new tabs (target="_blank"), clicks each one except mailto links, and handles the multiple browser windows that open.

Starting URL: https://www.selenium.dev/

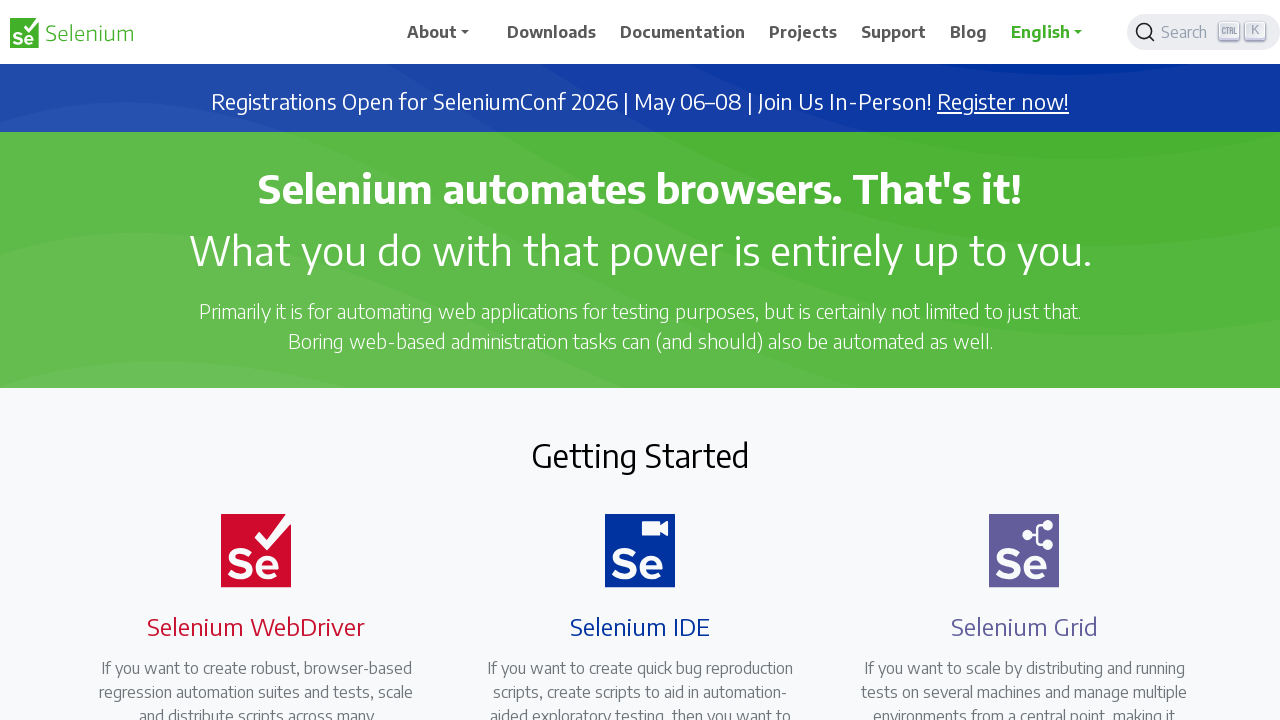

Navigated to Selenium website
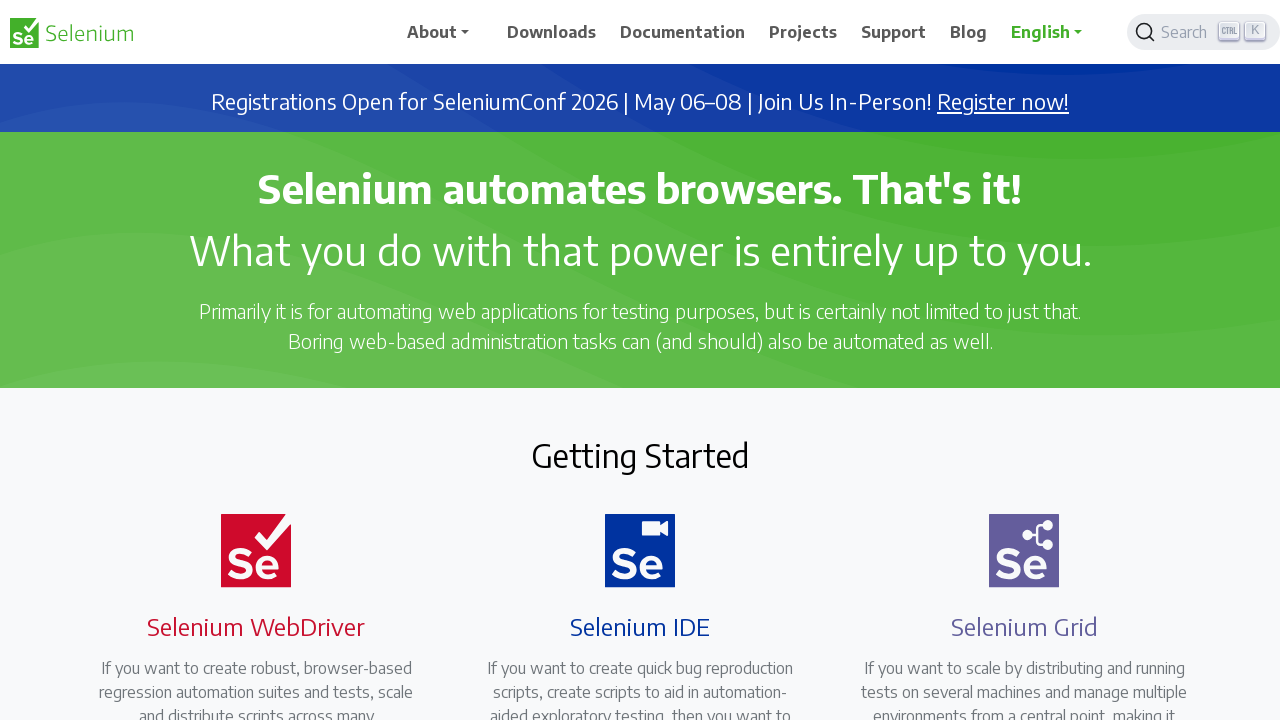

Found all links with target='_blank'
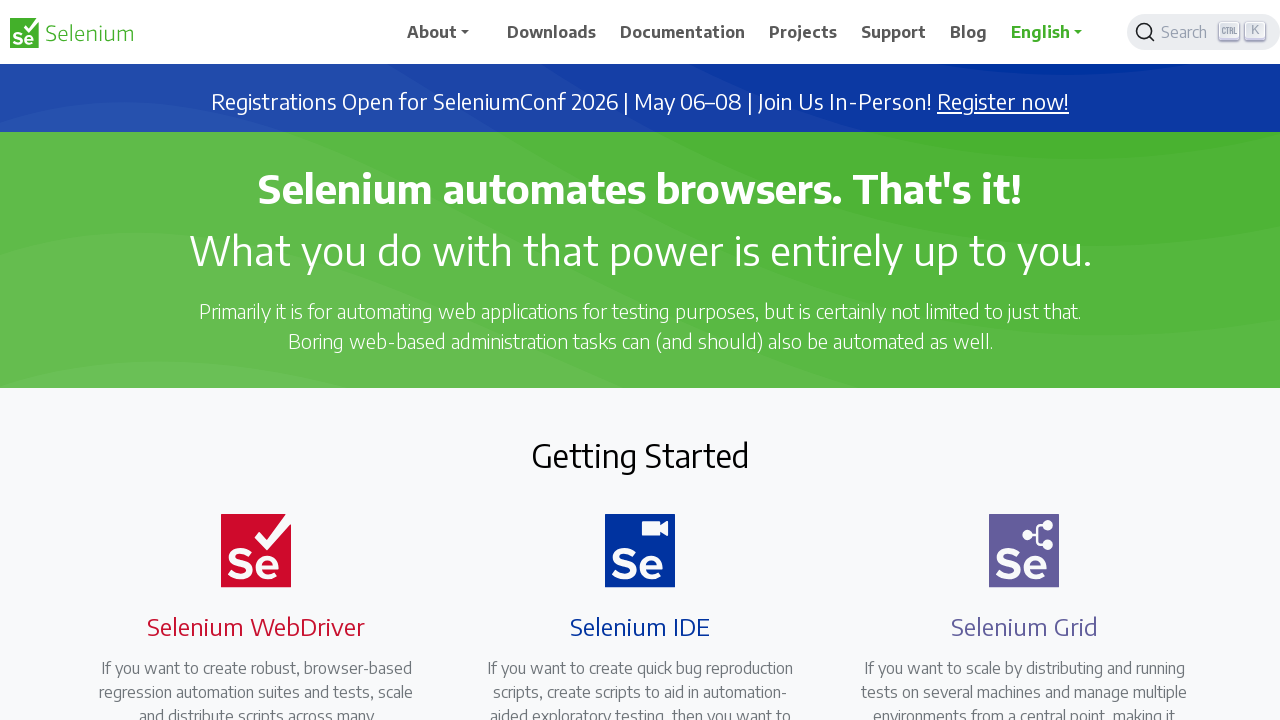

Retrieved href attribute from link
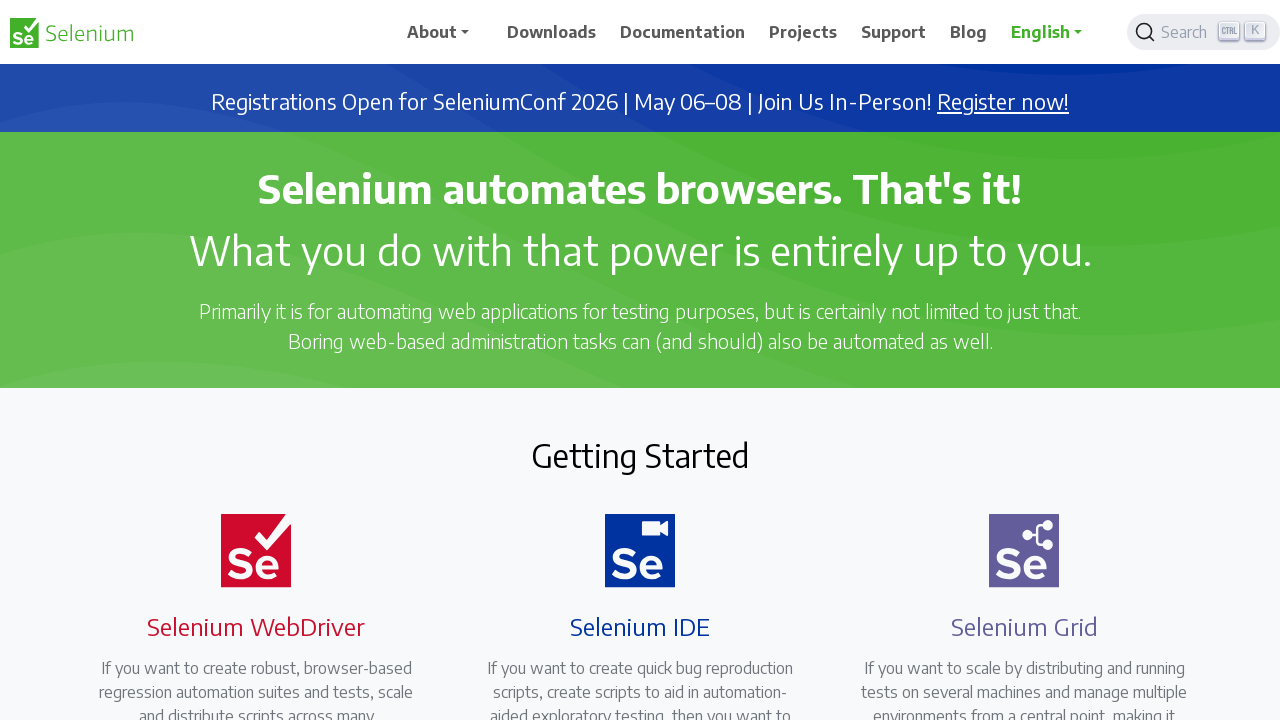

Clicked external link: https://seleniumconf.com/register/?utm_medium=Referral&utm_source=selenium.dev&utm_campaign=register at (1003, 102) on a[target='_blank'] >> nth=0
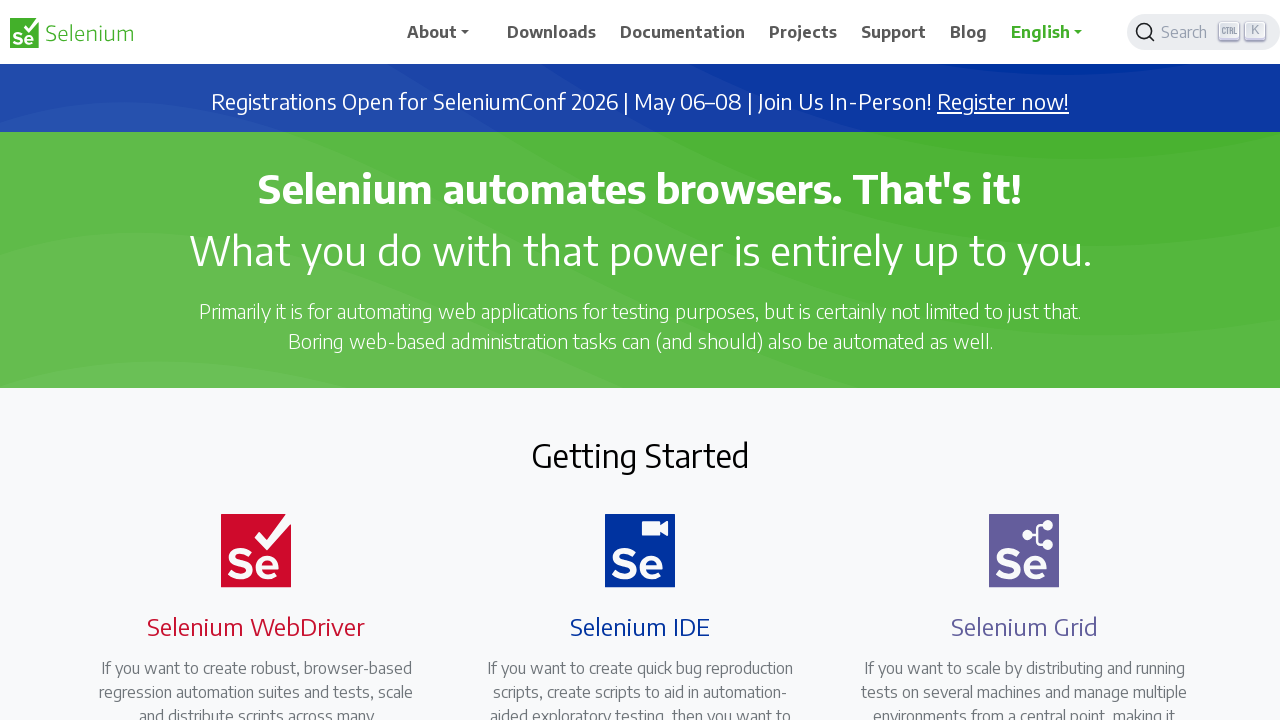

New page opened from link
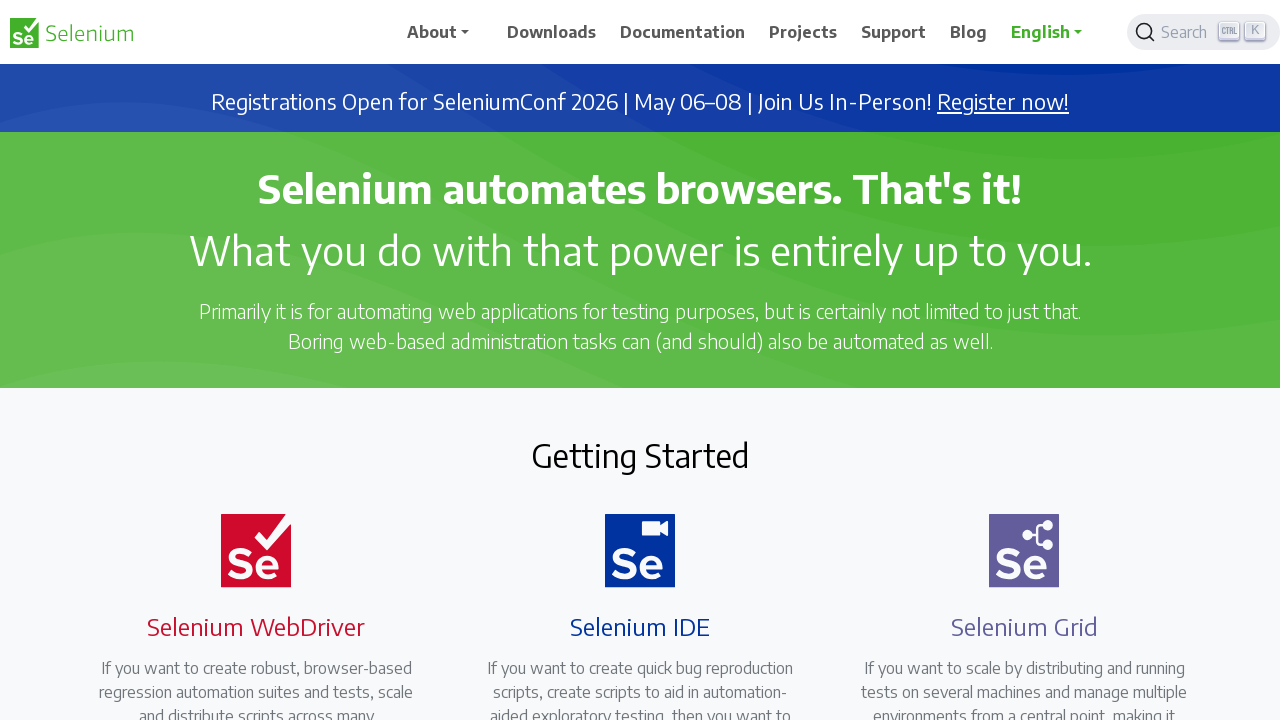

New page loaded - domcontentloaded state reached
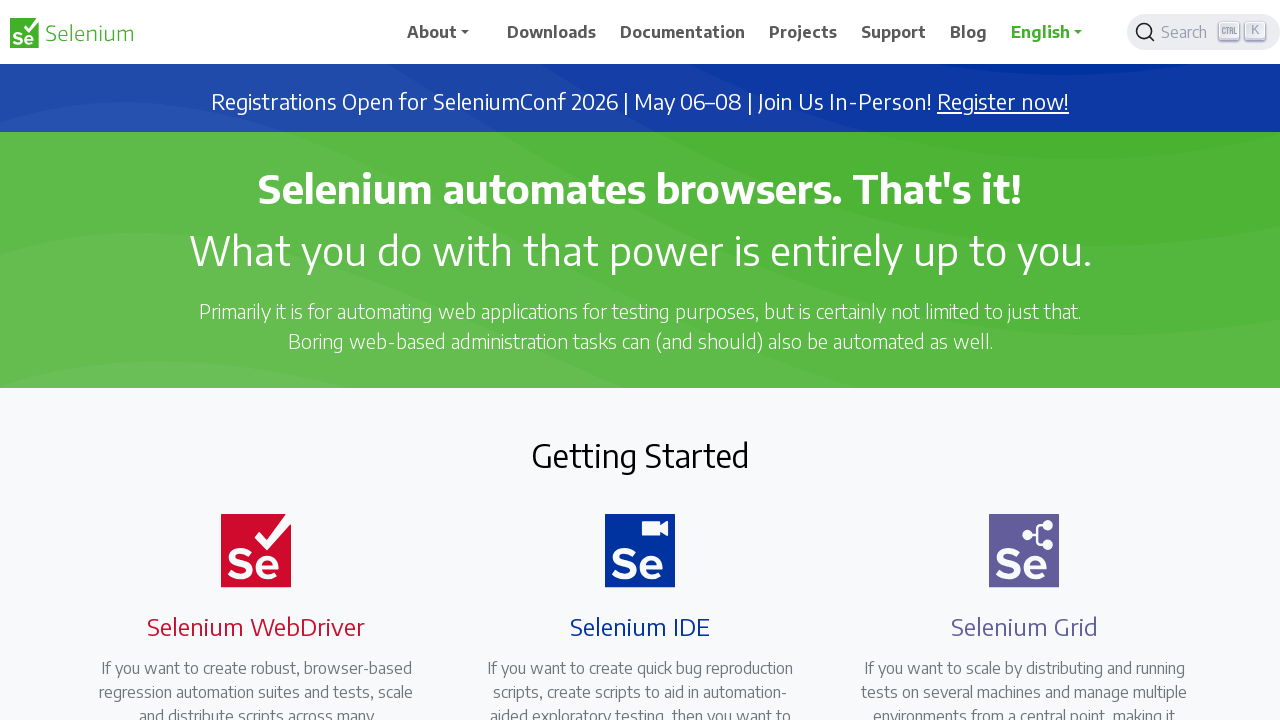

Retrieved href attribute from link
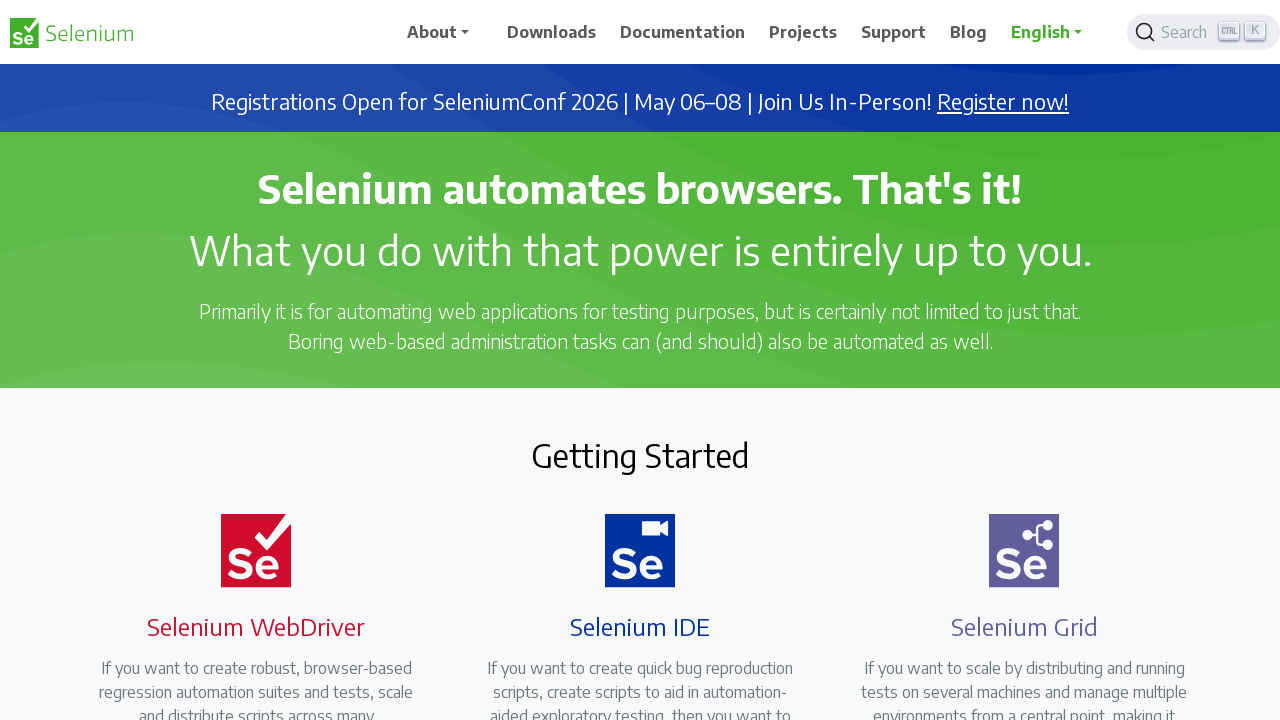

Clicked external link: https://opencollective.com/selenium at (687, 409) on a[target='_blank'] >> nth=1
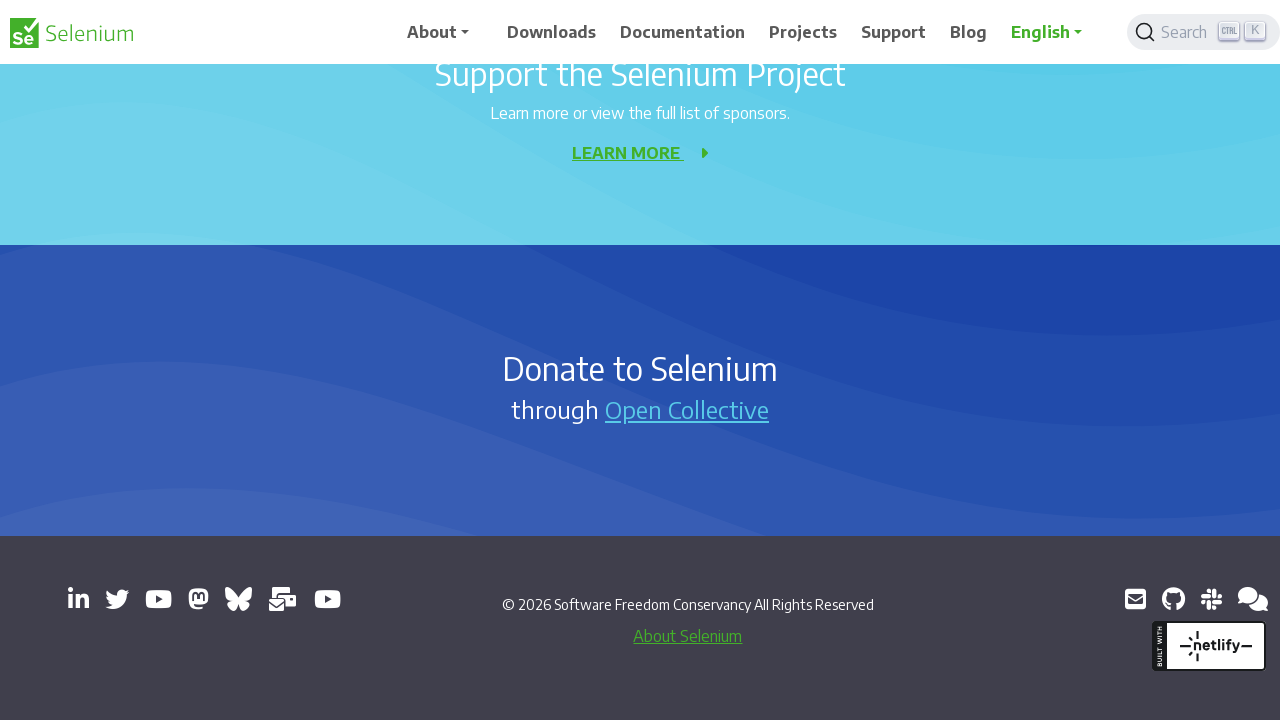

New page opened from link
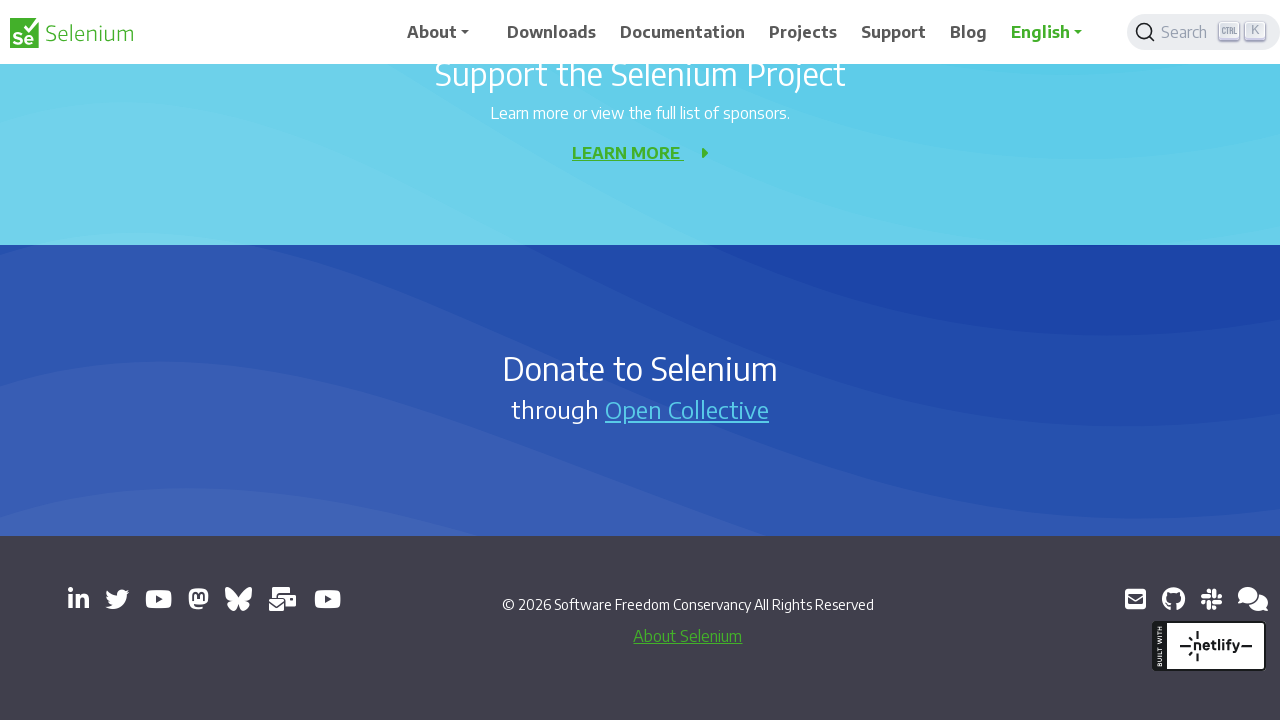

New page loaded - domcontentloaded state reached
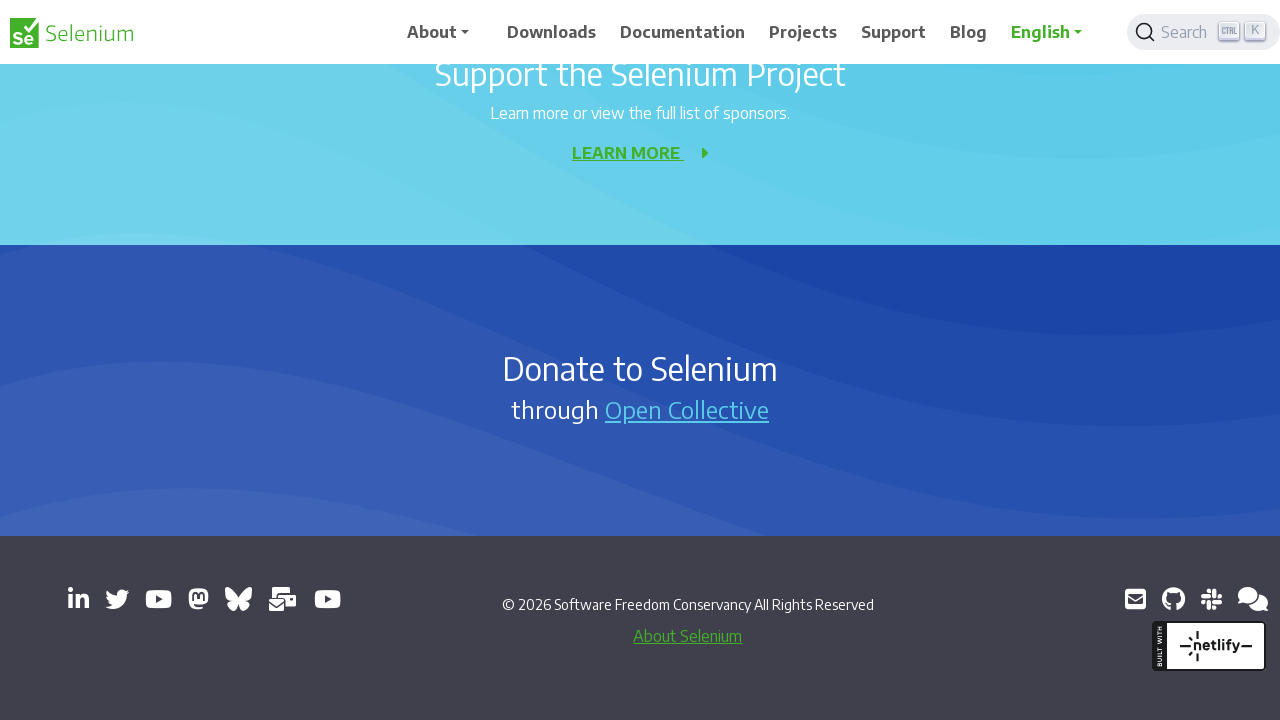

Retrieved href attribute from link
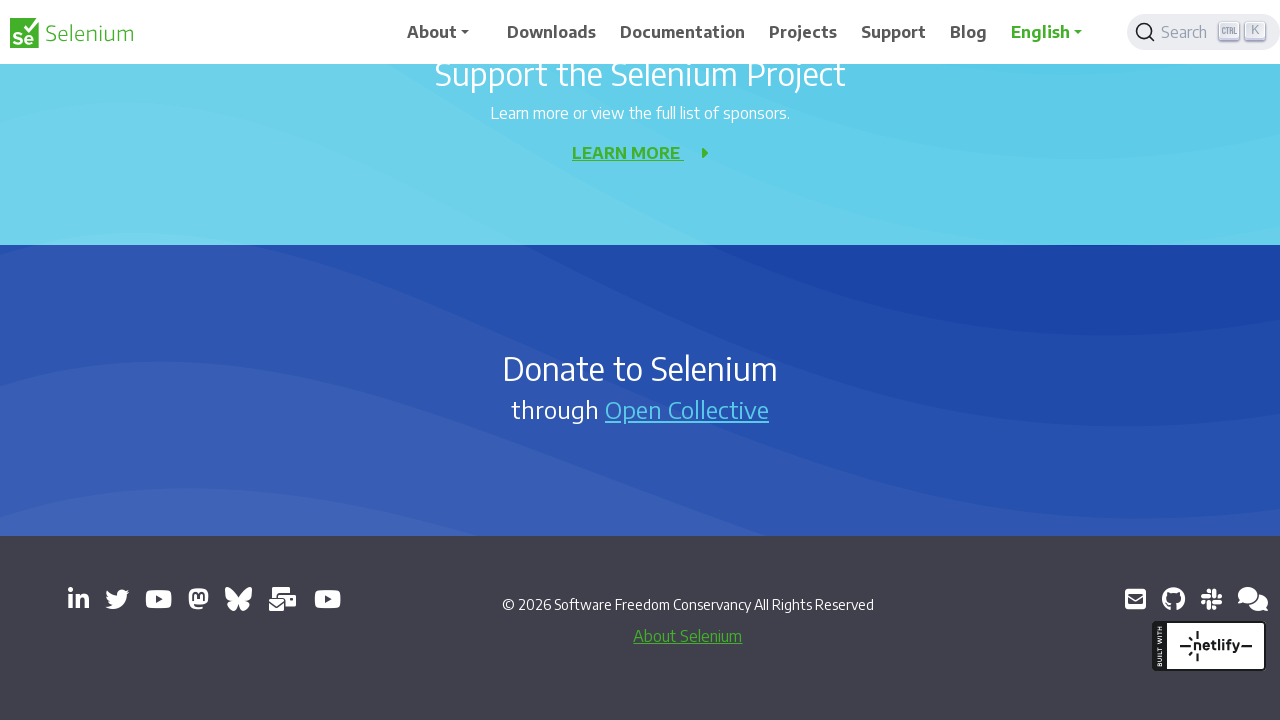

Clicked external link: https://www.linkedin.com/company/4826427/ at (78, 599) on a[target='_blank'] >> nth=2
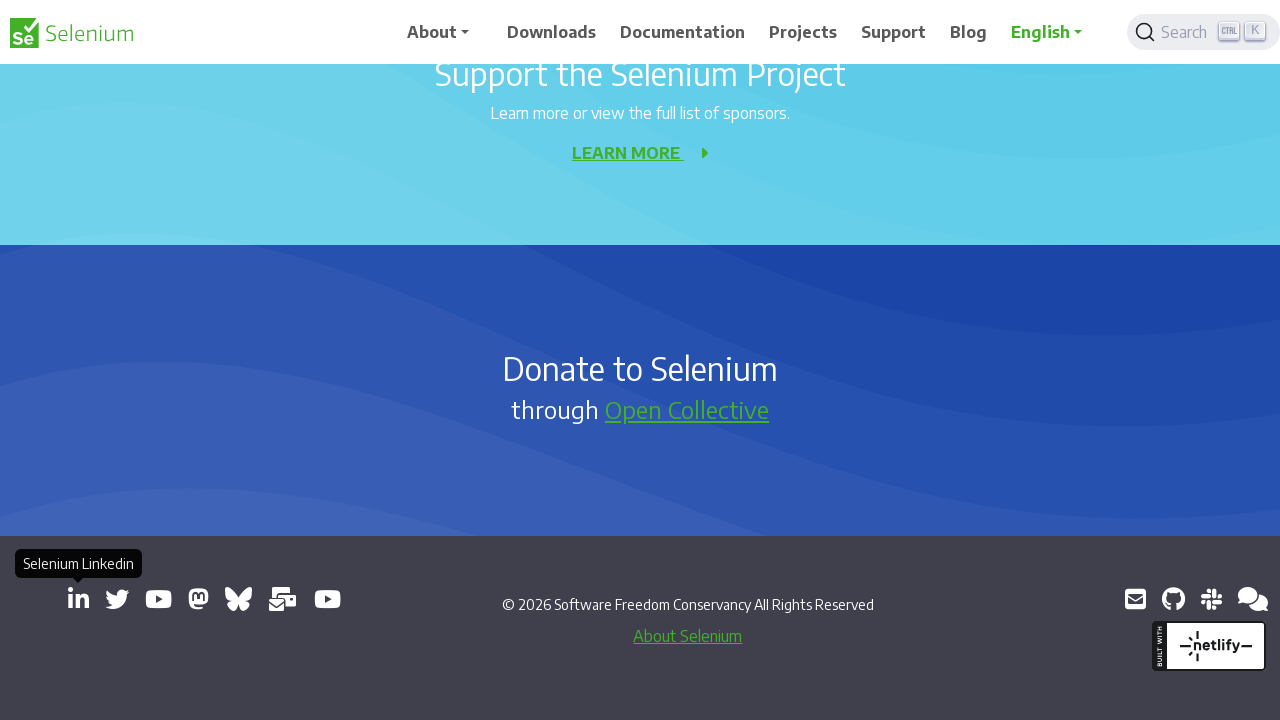

New page opened from link
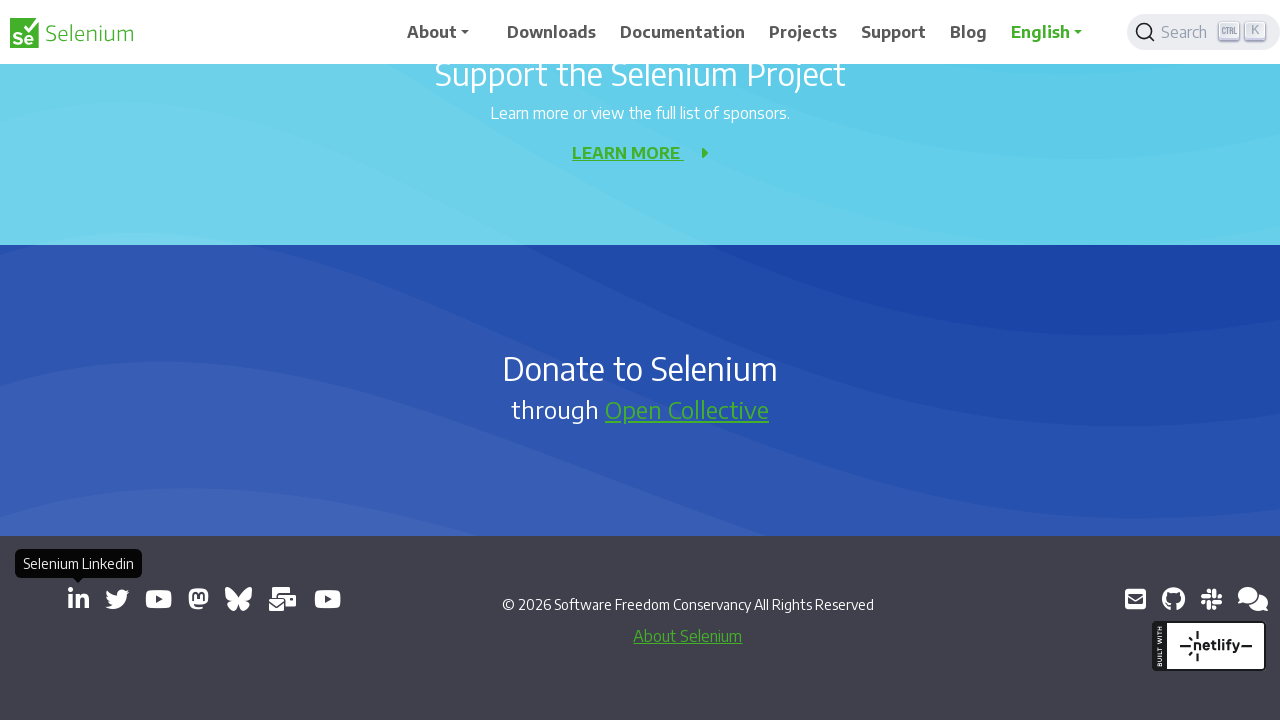

New page loaded - domcontentloaded state reached
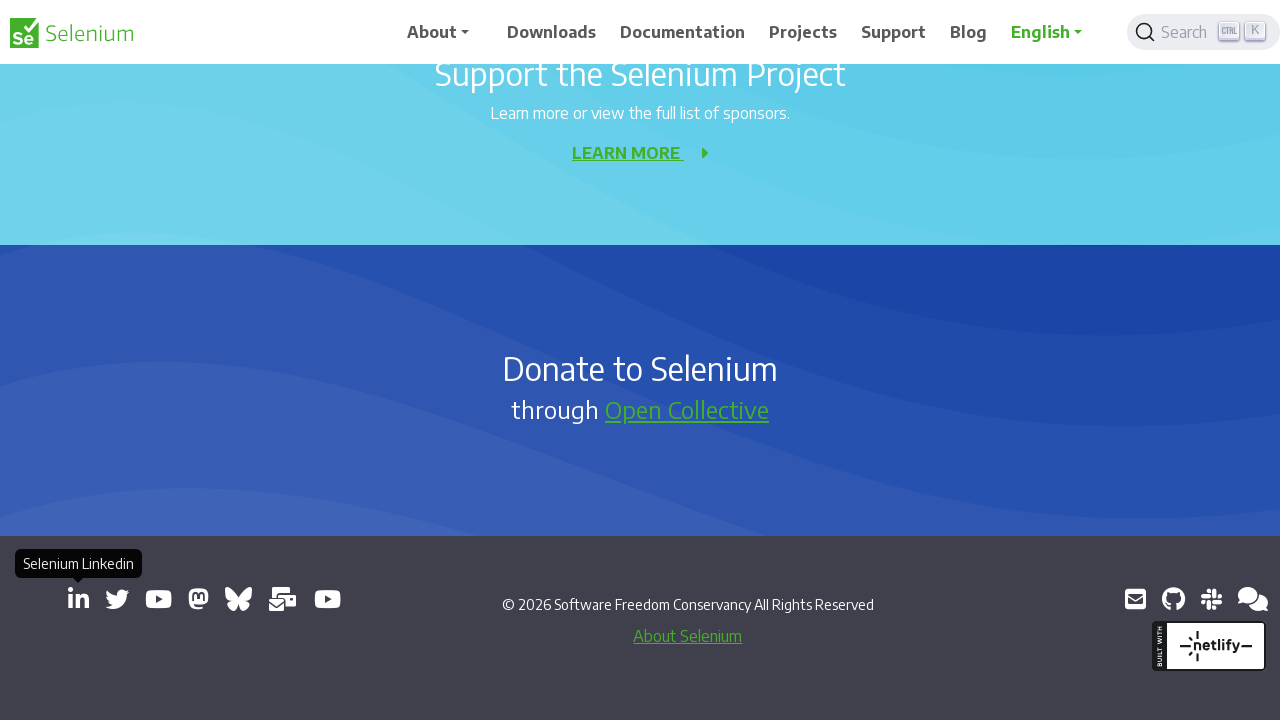

Retrieved href attribute from link
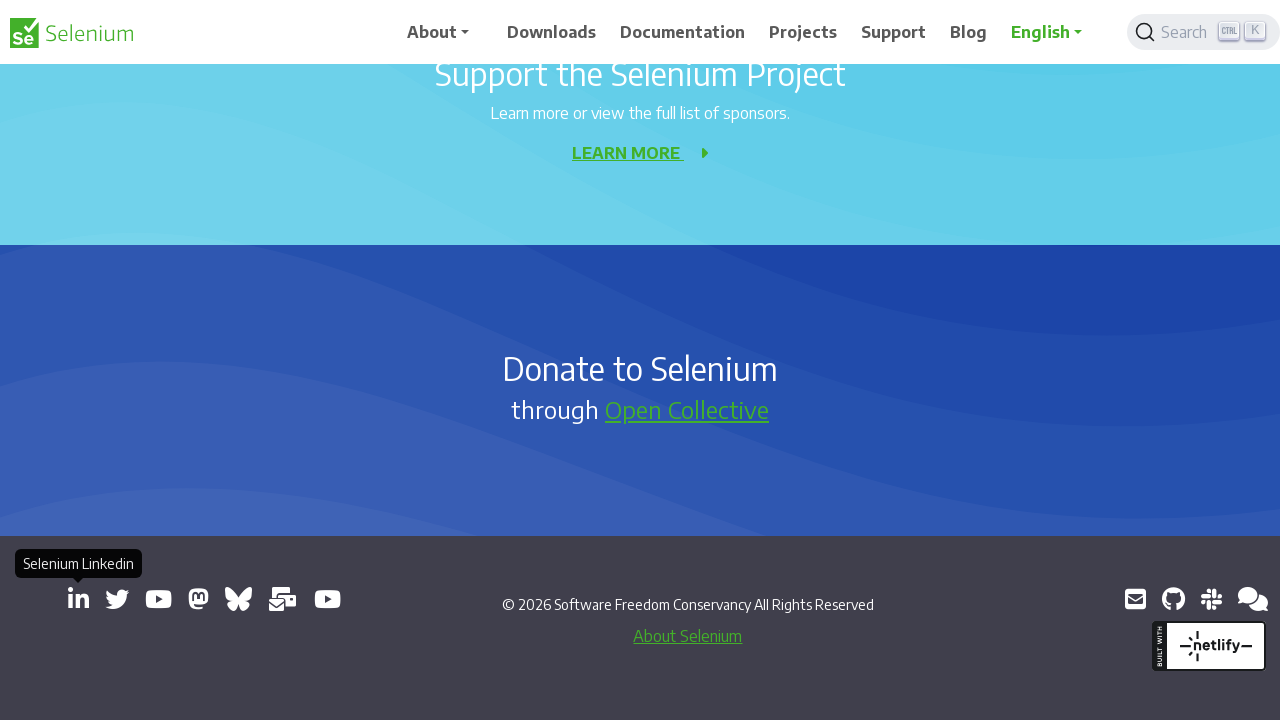

Clicked external link: https://x.com/SeleniumHQ at (117, 599) on a[target='_blank'] >> nth=3
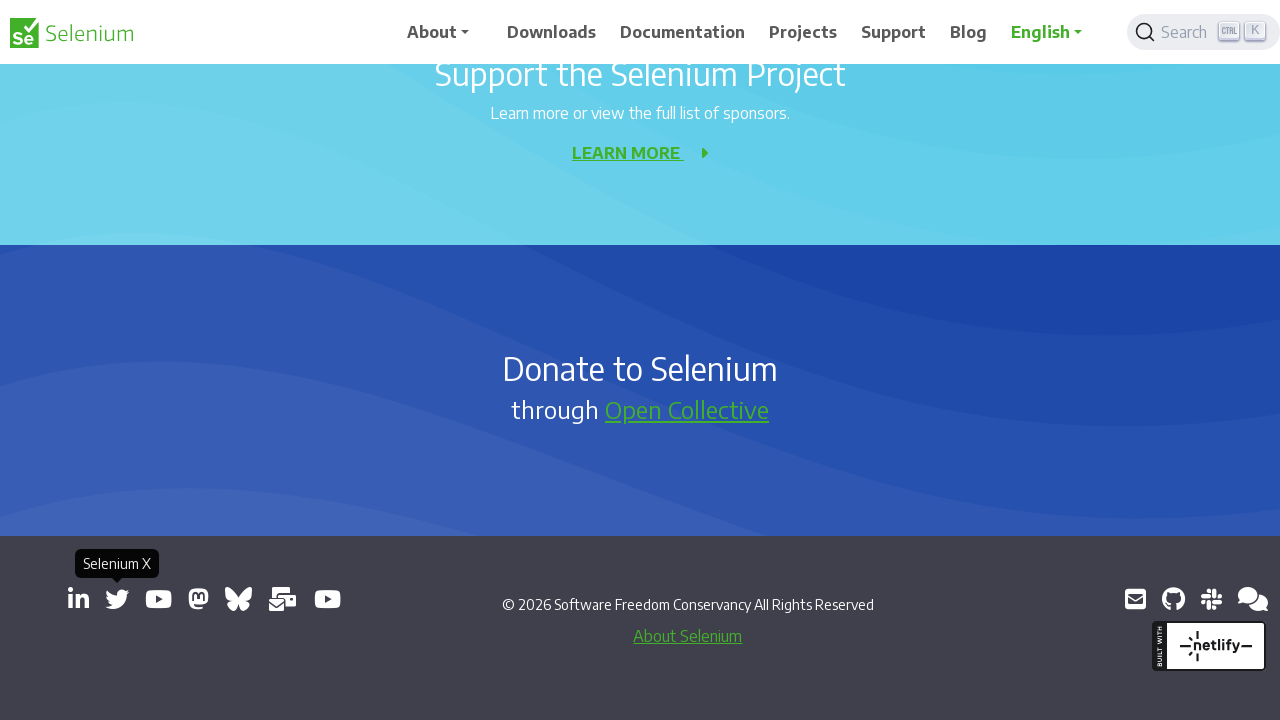

New page opened from link
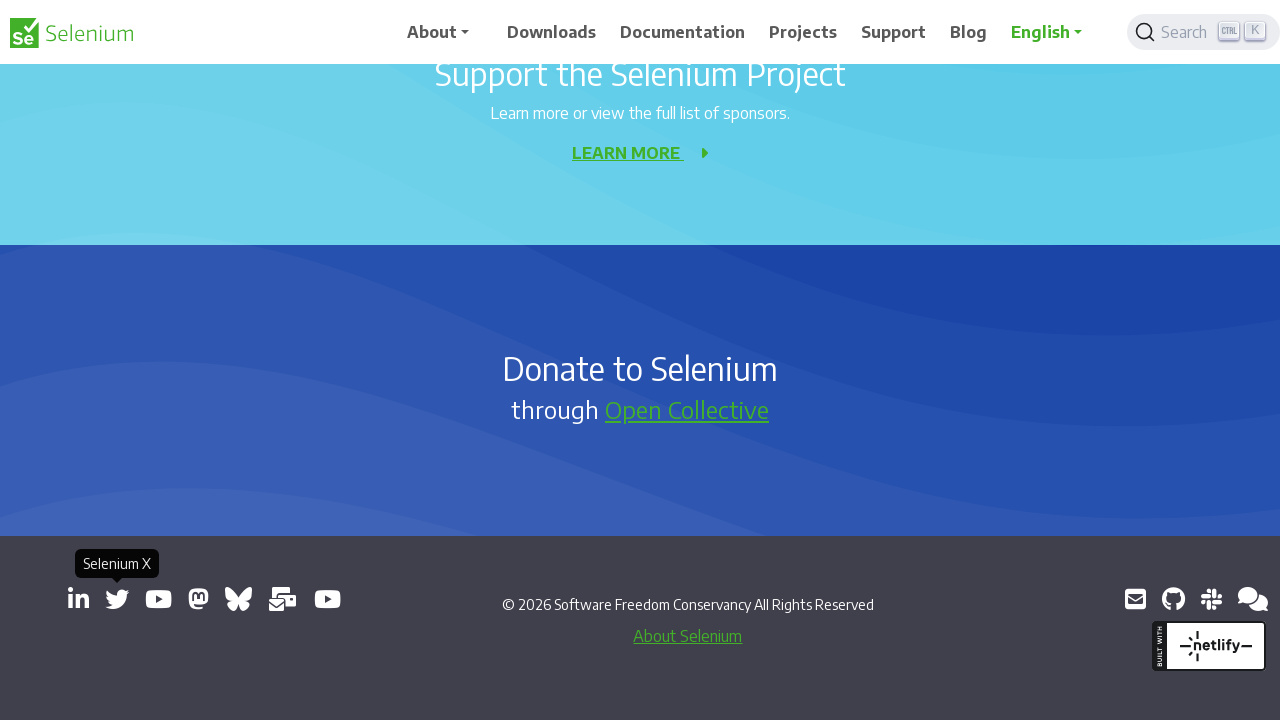

New page loaded - domcontentloaded state reached
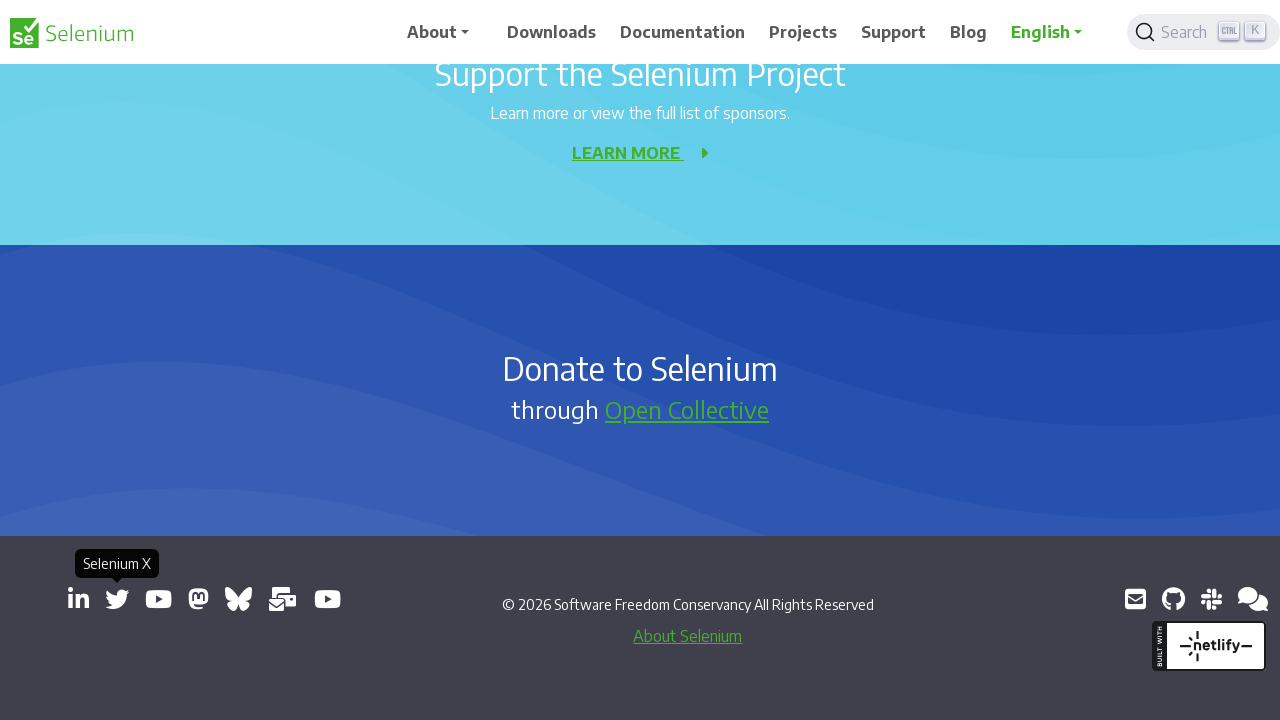

Retrieved href attribute from link
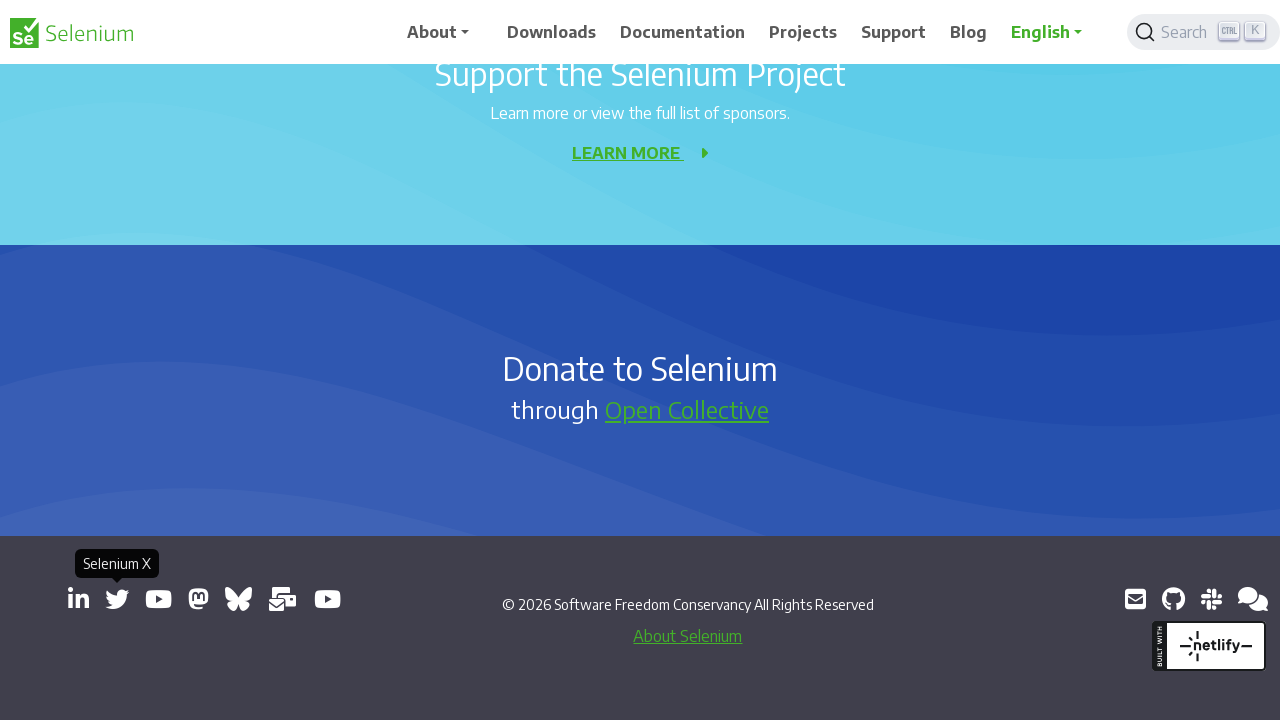

Clicked external link: https://www.youtube.com/@SeleniumHQProject/ at (158, 599) on a[target='_blank'] >> nth=4
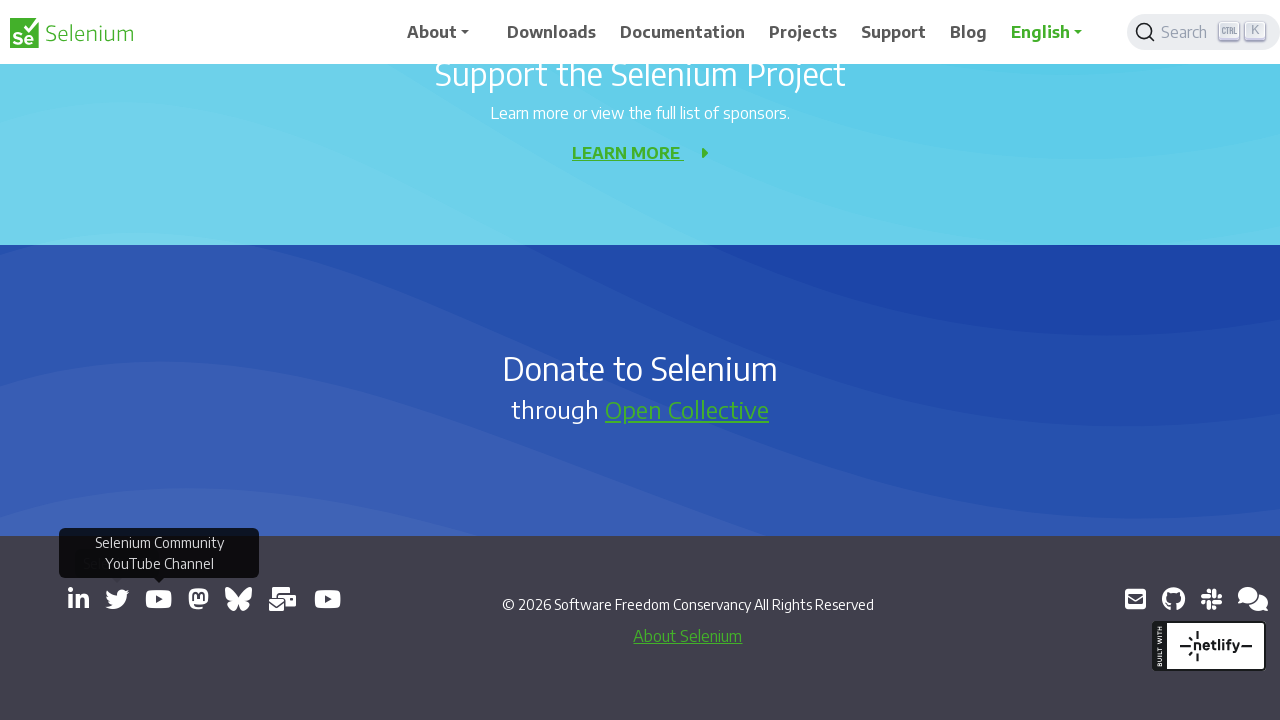

New page opened from link
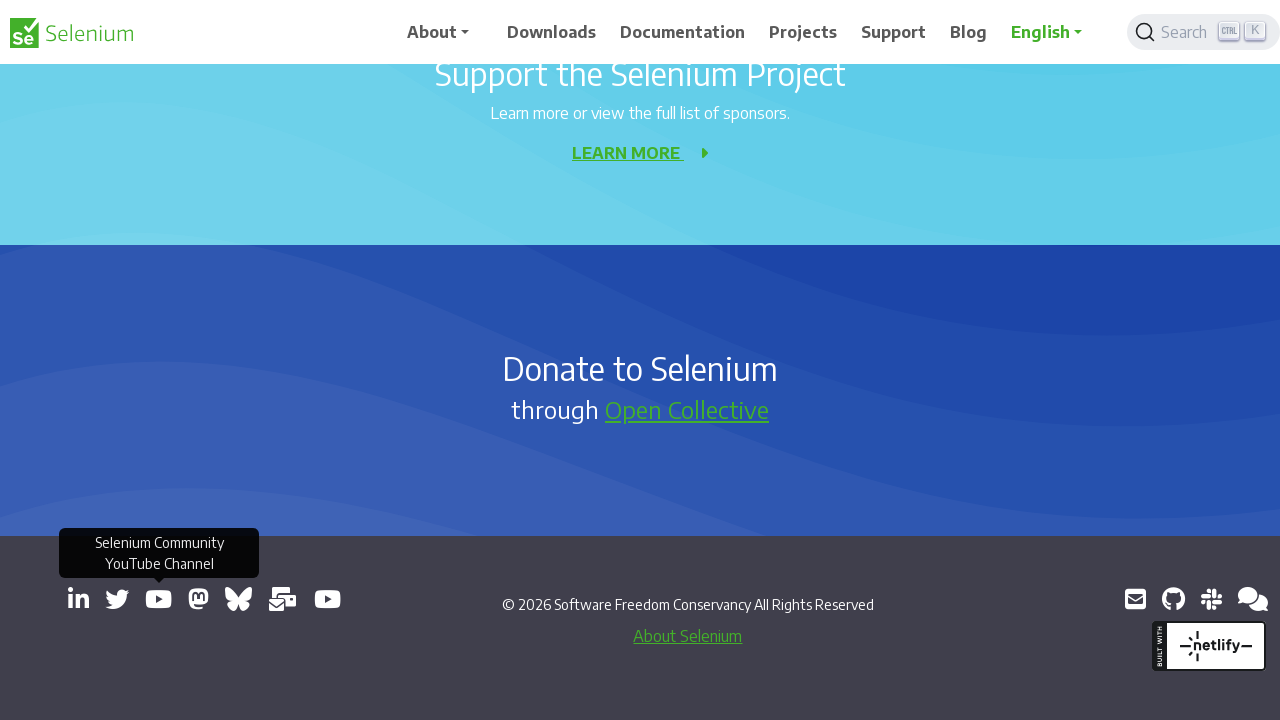

New page loaded - domcontentloaded state reached
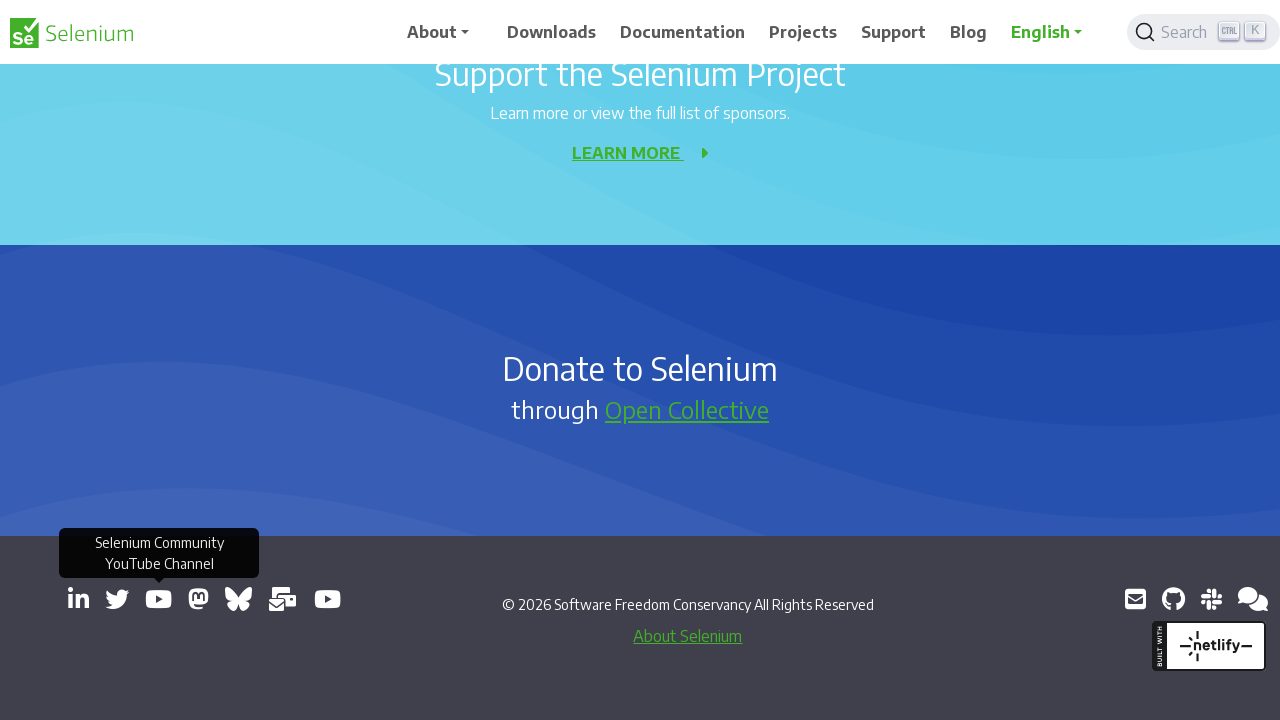

Retrieved href attribute from link
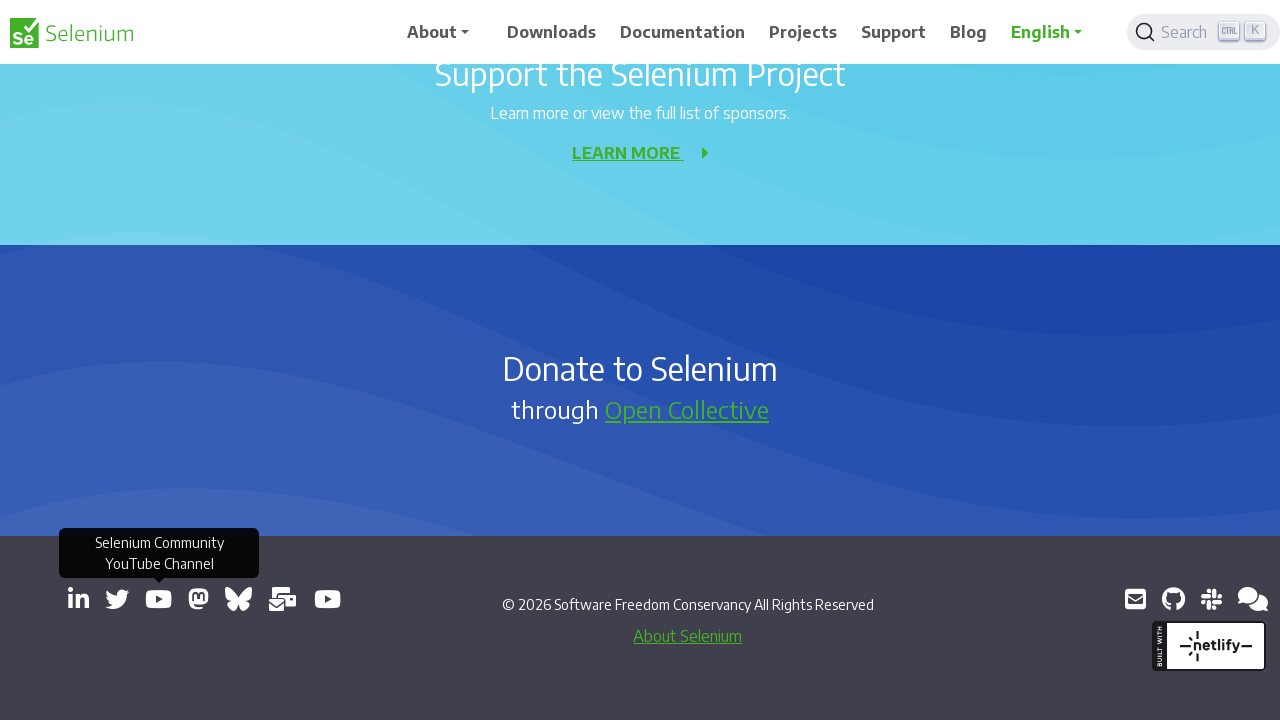

Clicked external link: https://mastodon.social/@seleniumHQ@fosstodon.org at (198, 599) on a[target='_blank'] >> nth=5
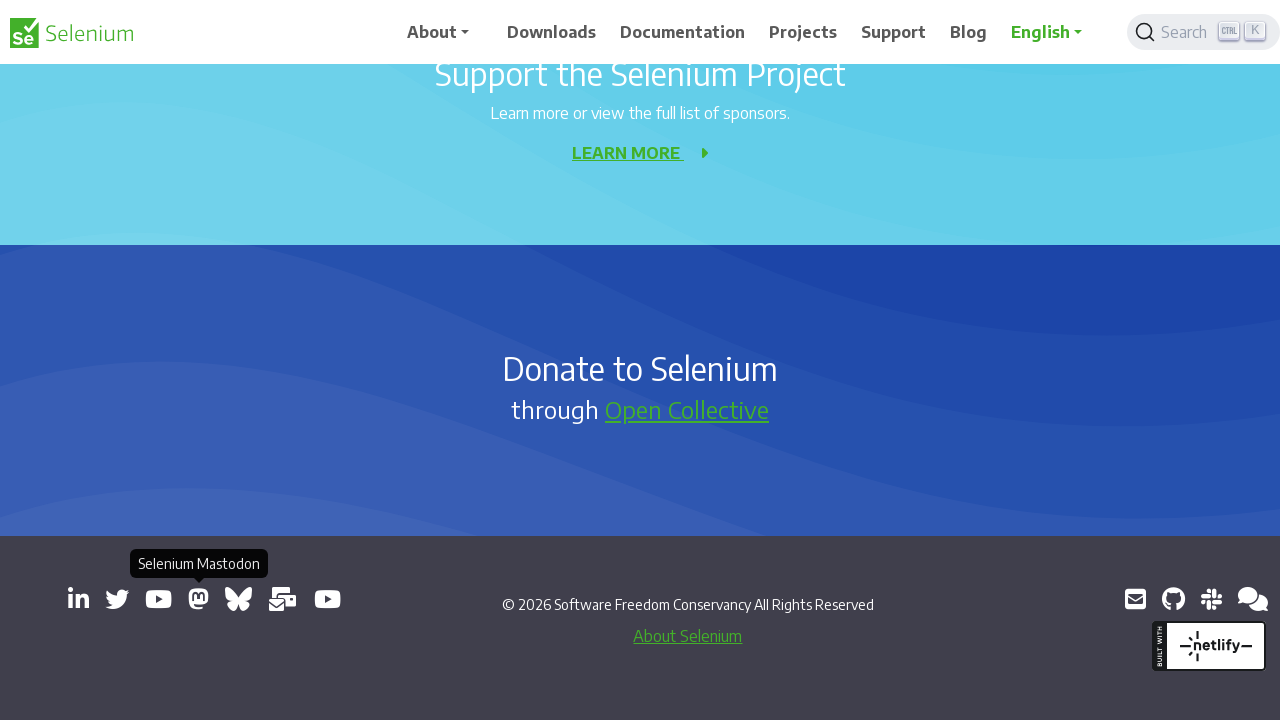

New page opened from link
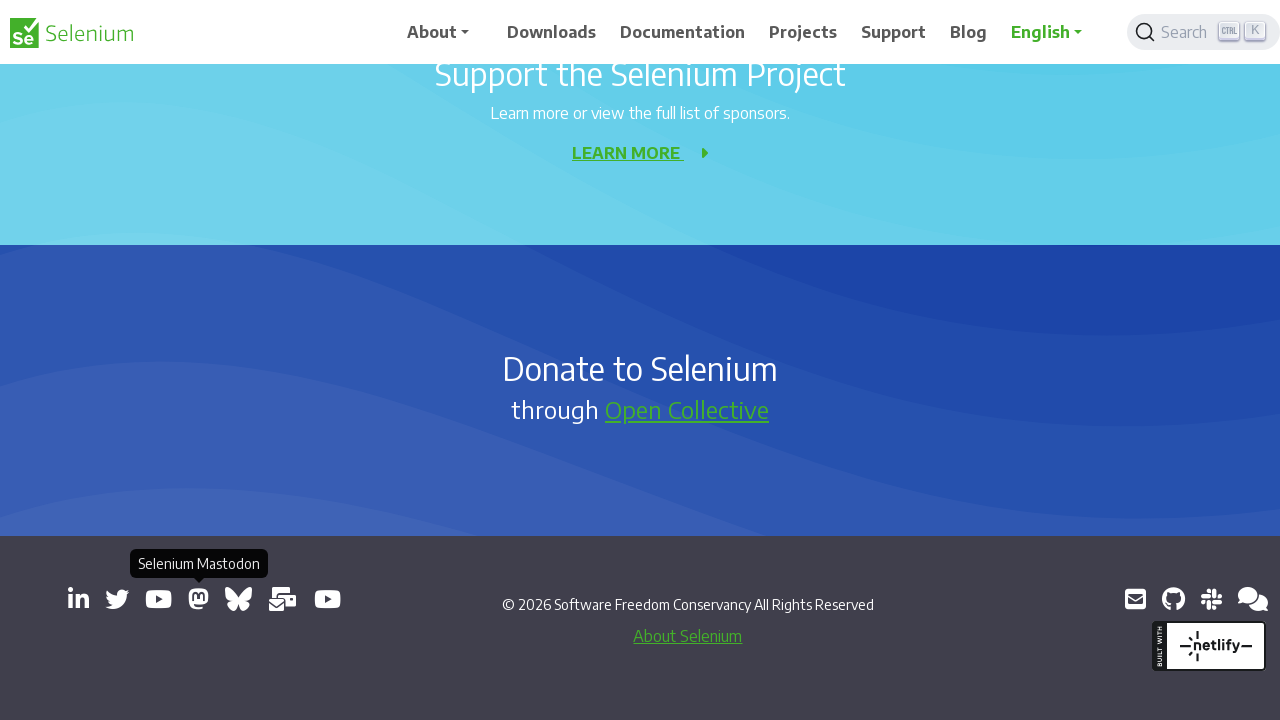

New page loaded - domcontentloaded state reached
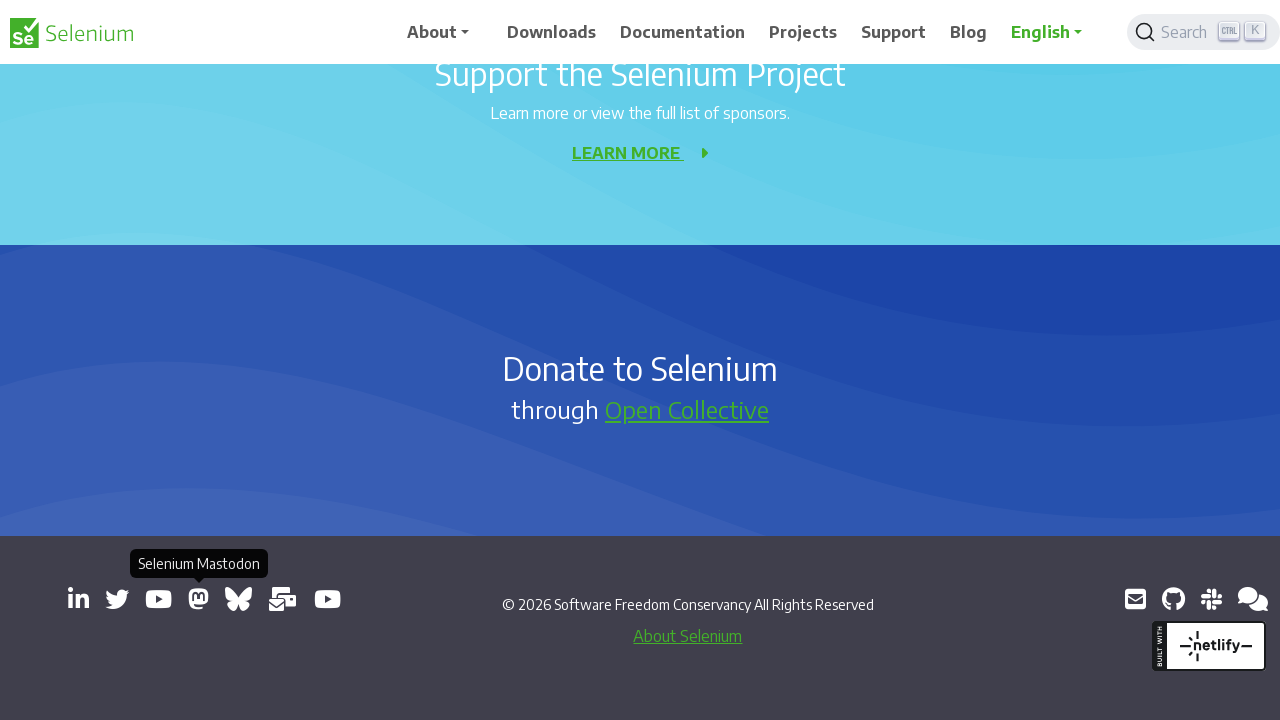

Retrieved href attribute from link
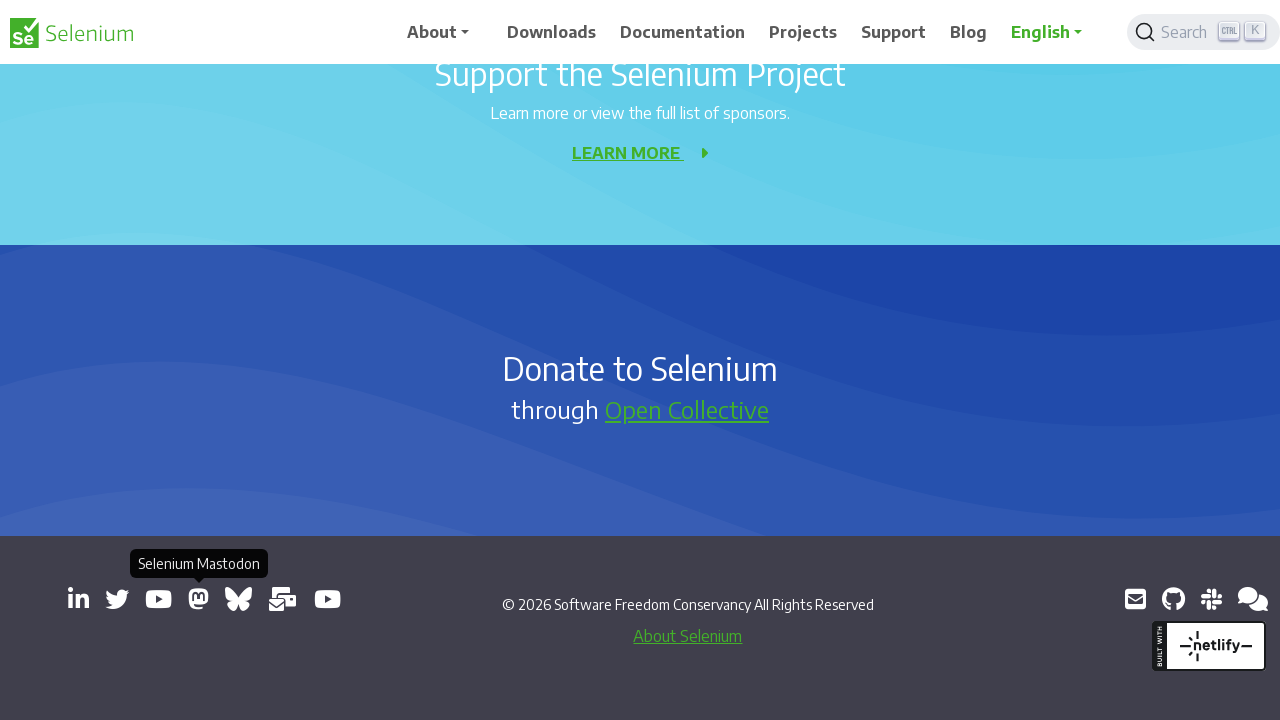

Clicked external link: https://bsky.app/profile/seleniumconf.bsky.social at (238, 599) on a[target='_blank'] >> nth=6
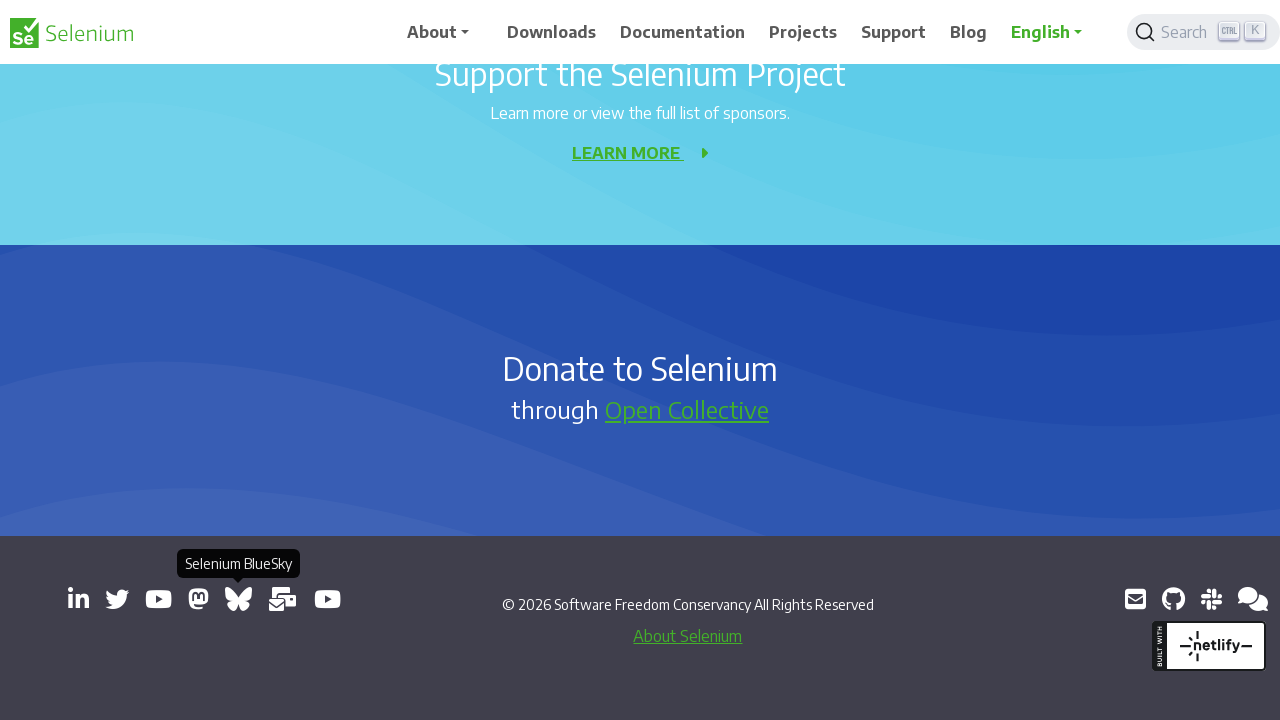

New page opened from link
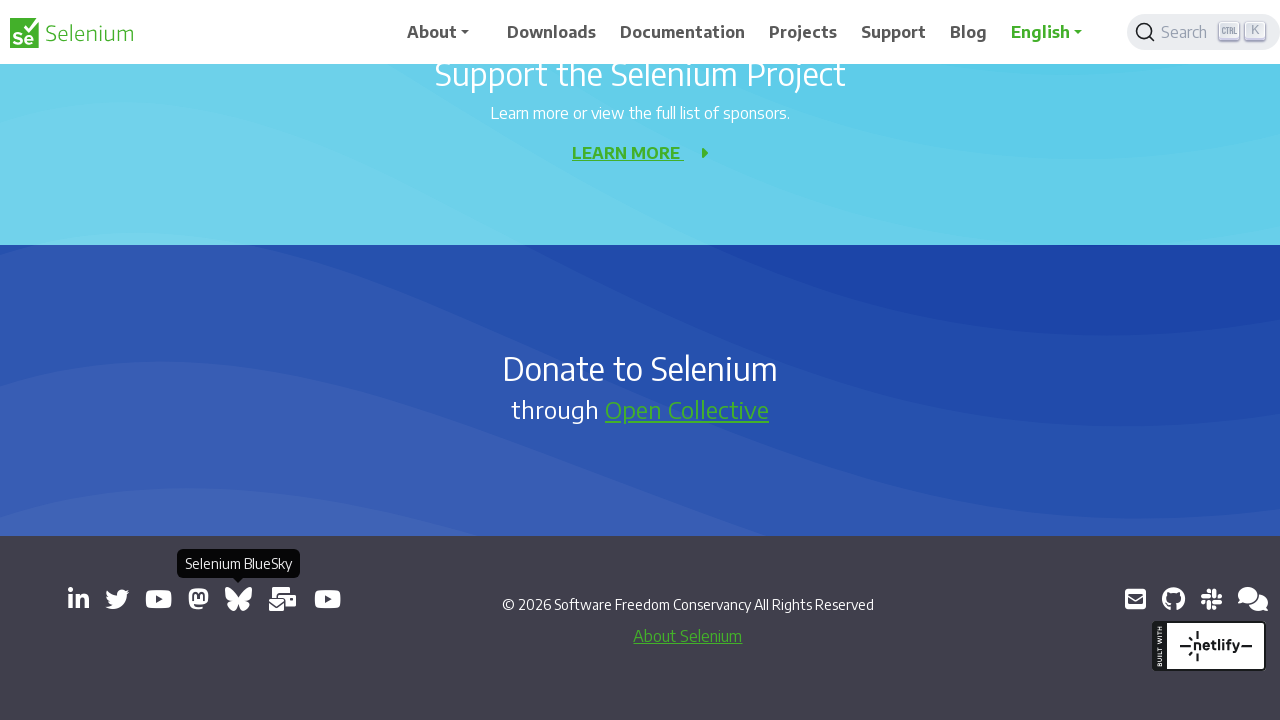

New page loaded - domcontentloaded state reached
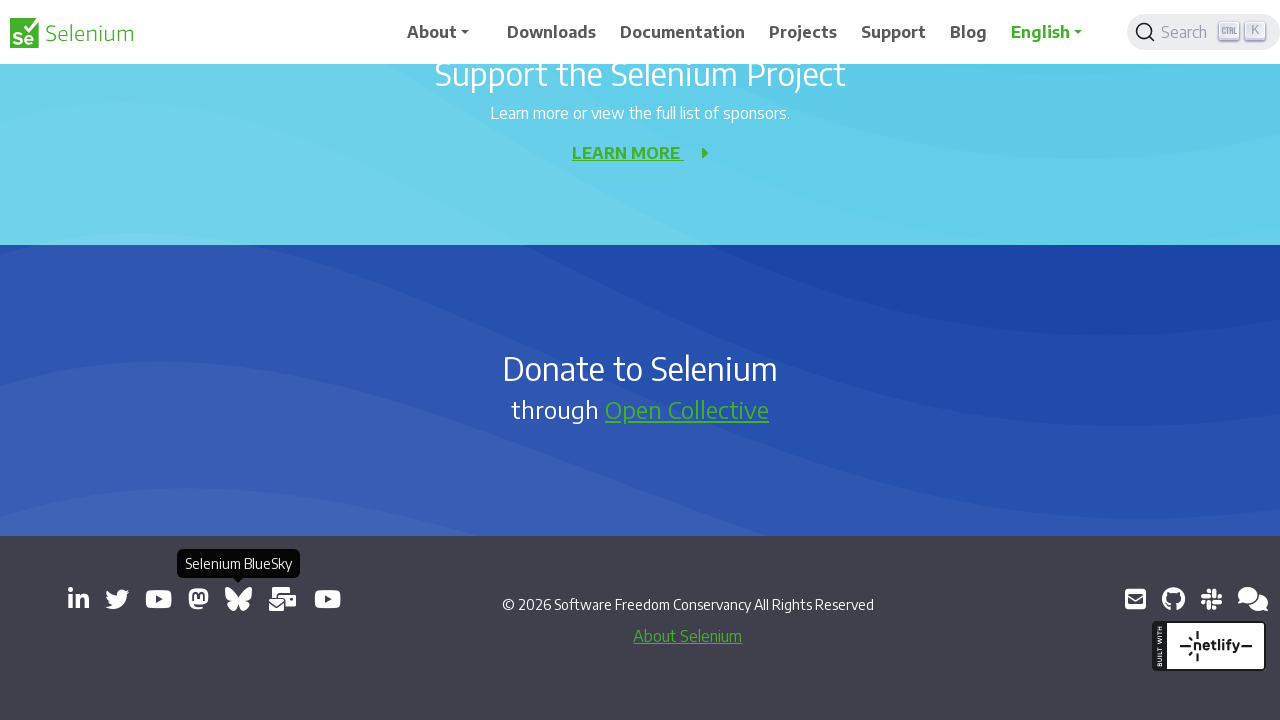

Retrieved href attribute from link
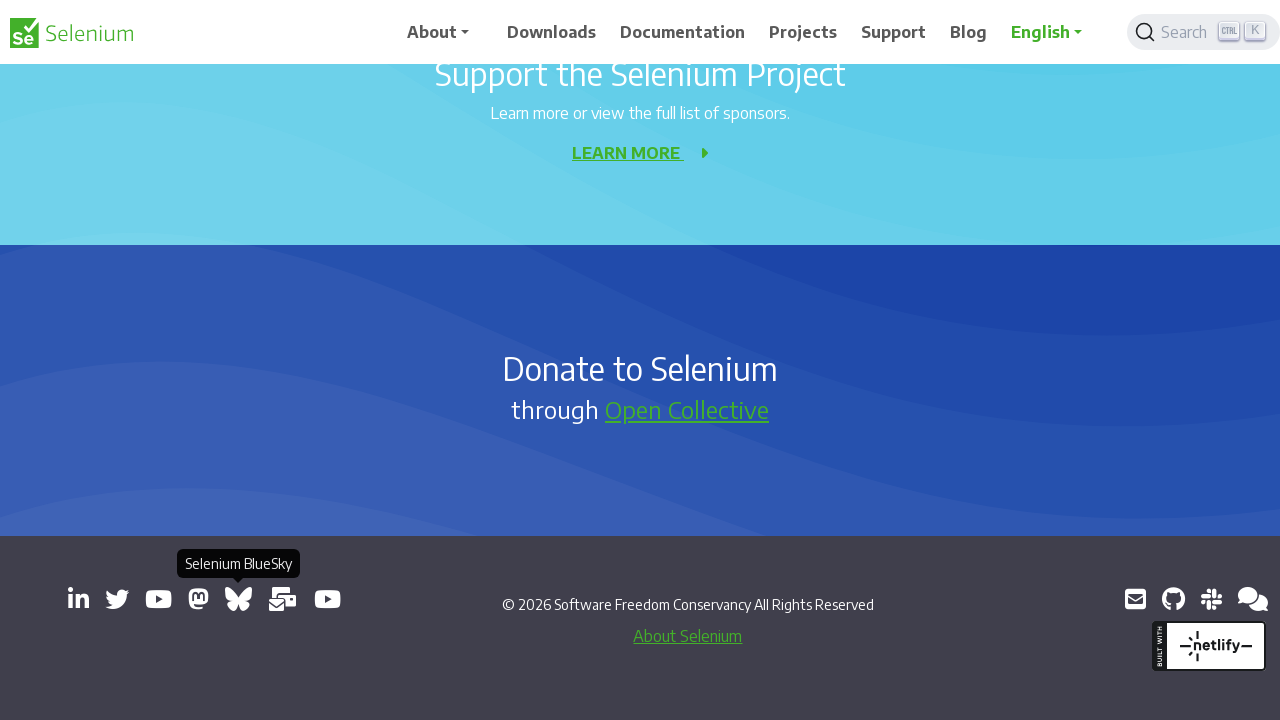

Clicked external link: https://groups.google.com/group/selenium-users at (283, 599) on a[target='_blank'] >> nth=7
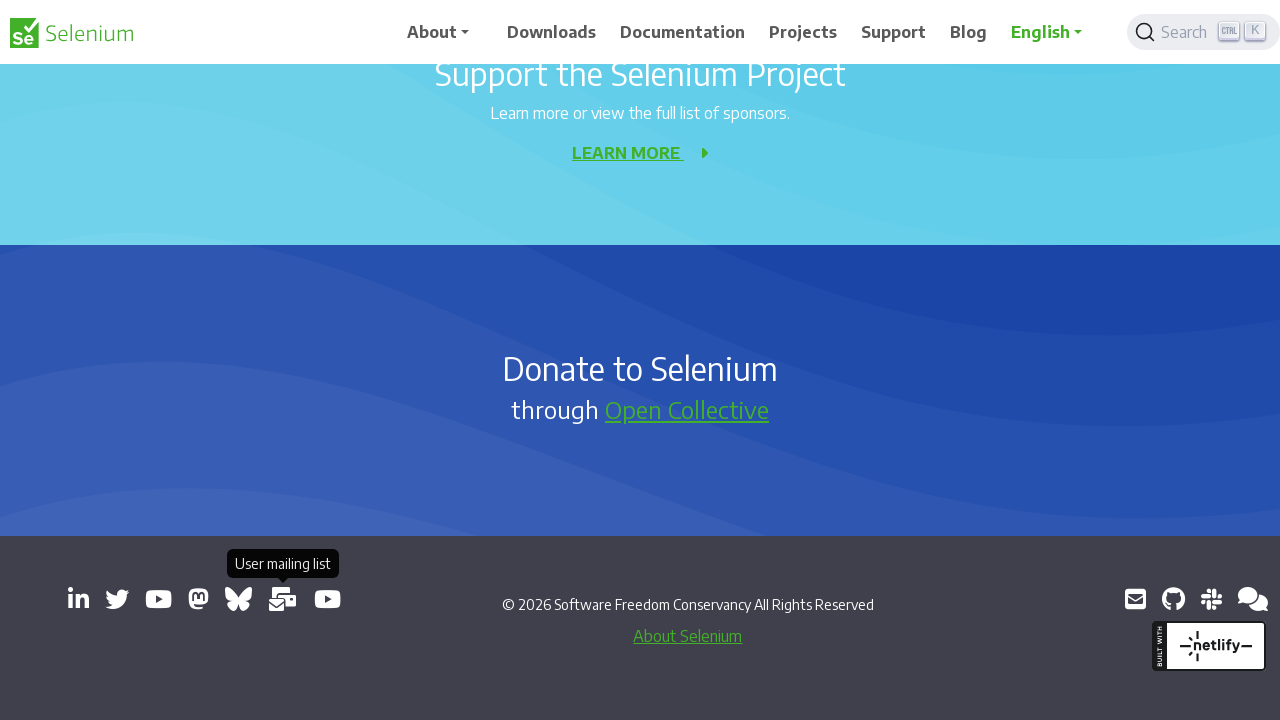

New page opened from link
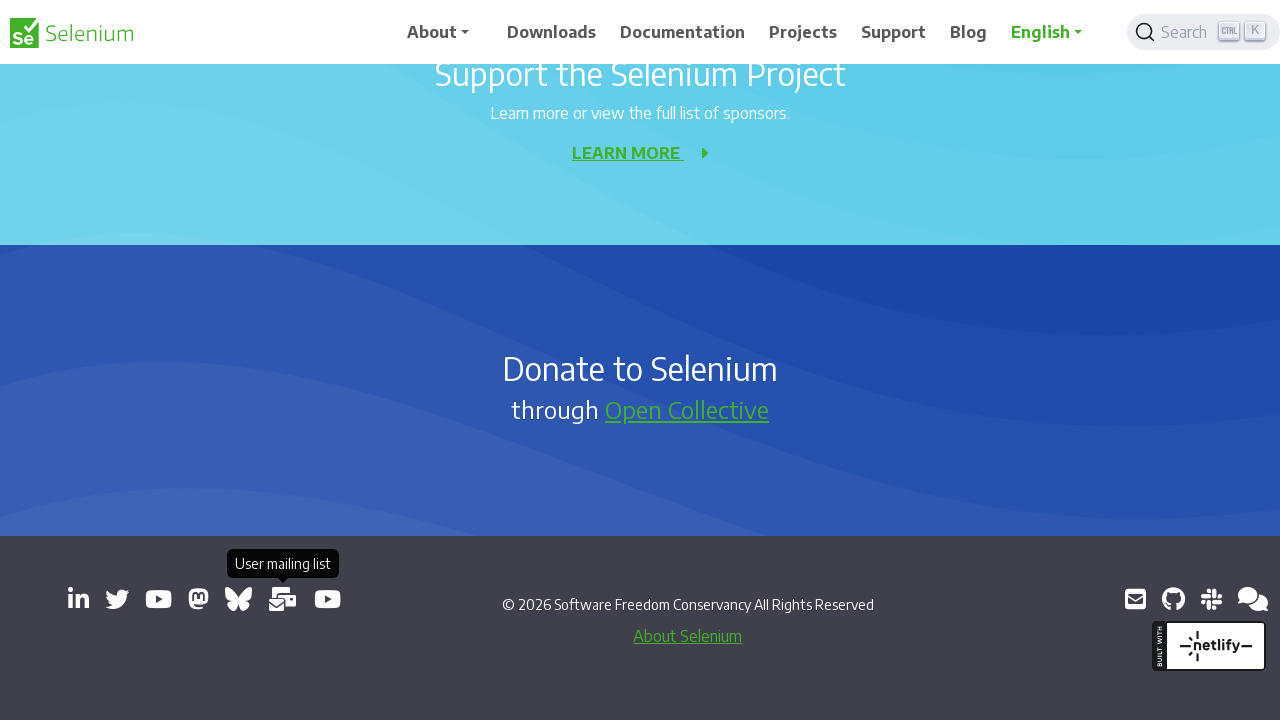

New page loaded - domcontentloaded state reached
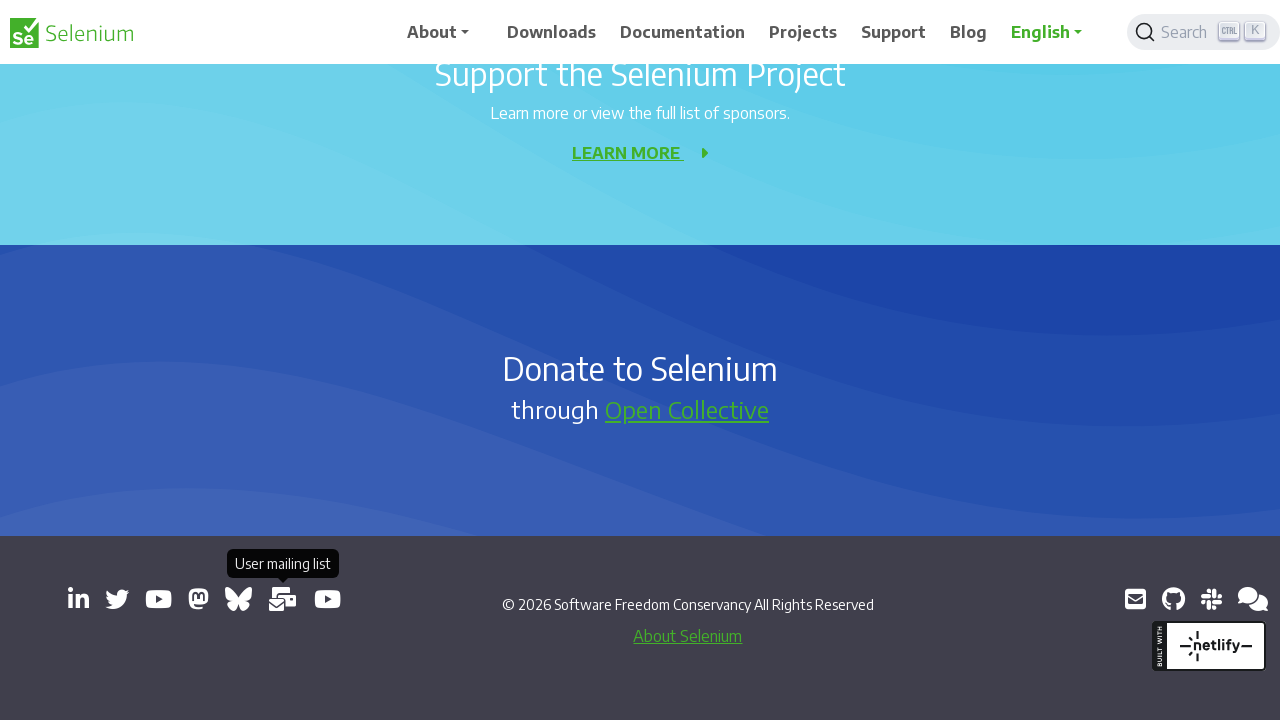

Retrieved href attribute from link
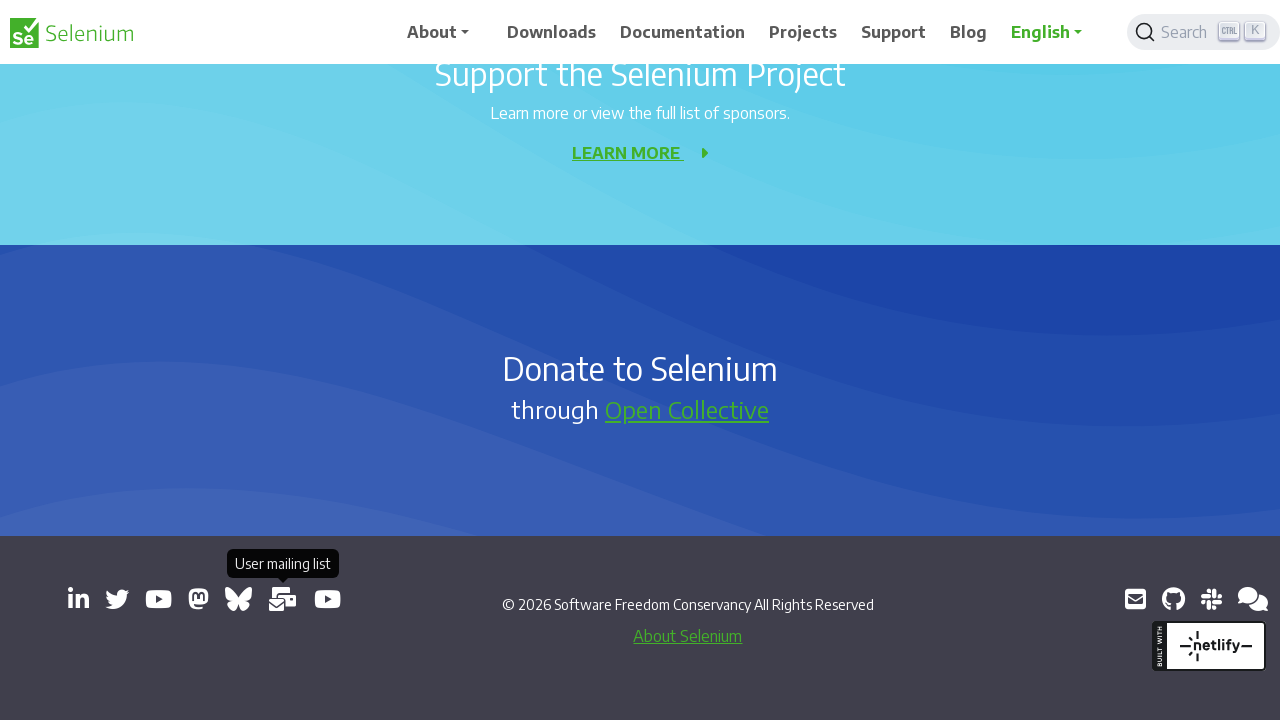

Clicked external link: https://www.youtube.com/channel/UCbDlgX_613xNMrDqCe3QNEw at (328, 599) on a[target='_blank'] >> nth=8
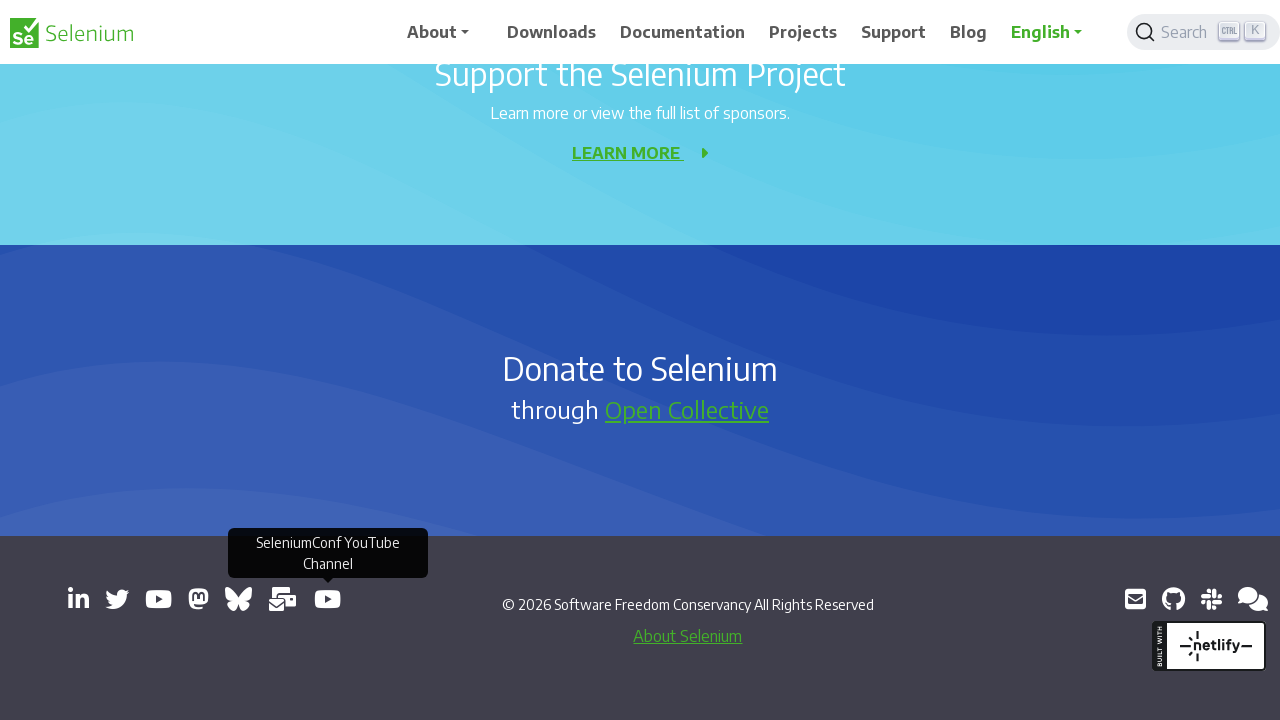

New page opened from link
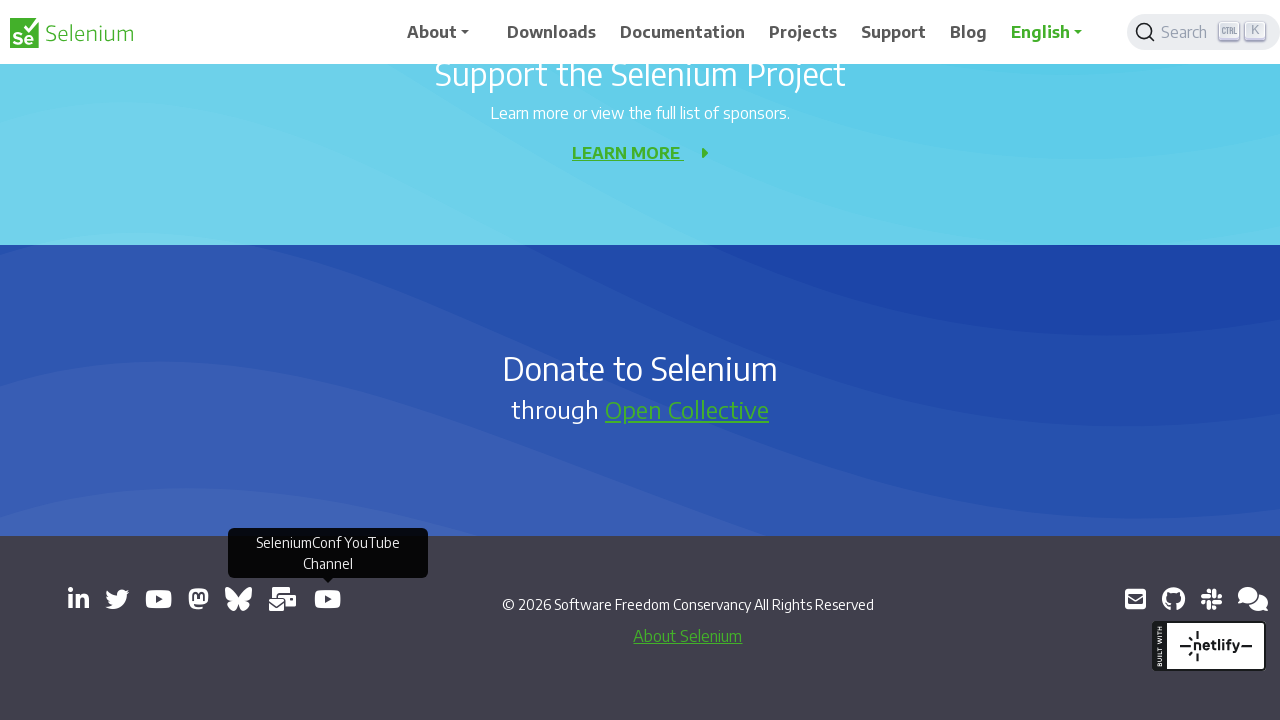

New page loaded - domcontentloaded state reached
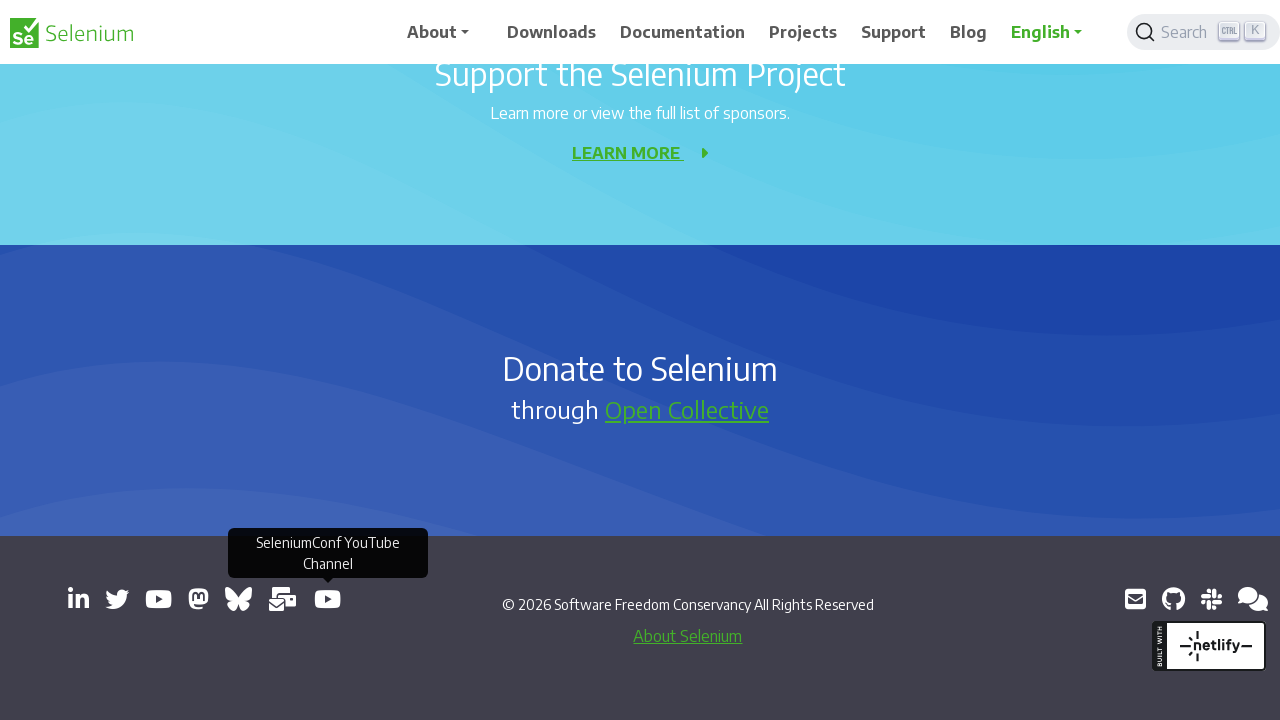

Retrieved href attribute from link
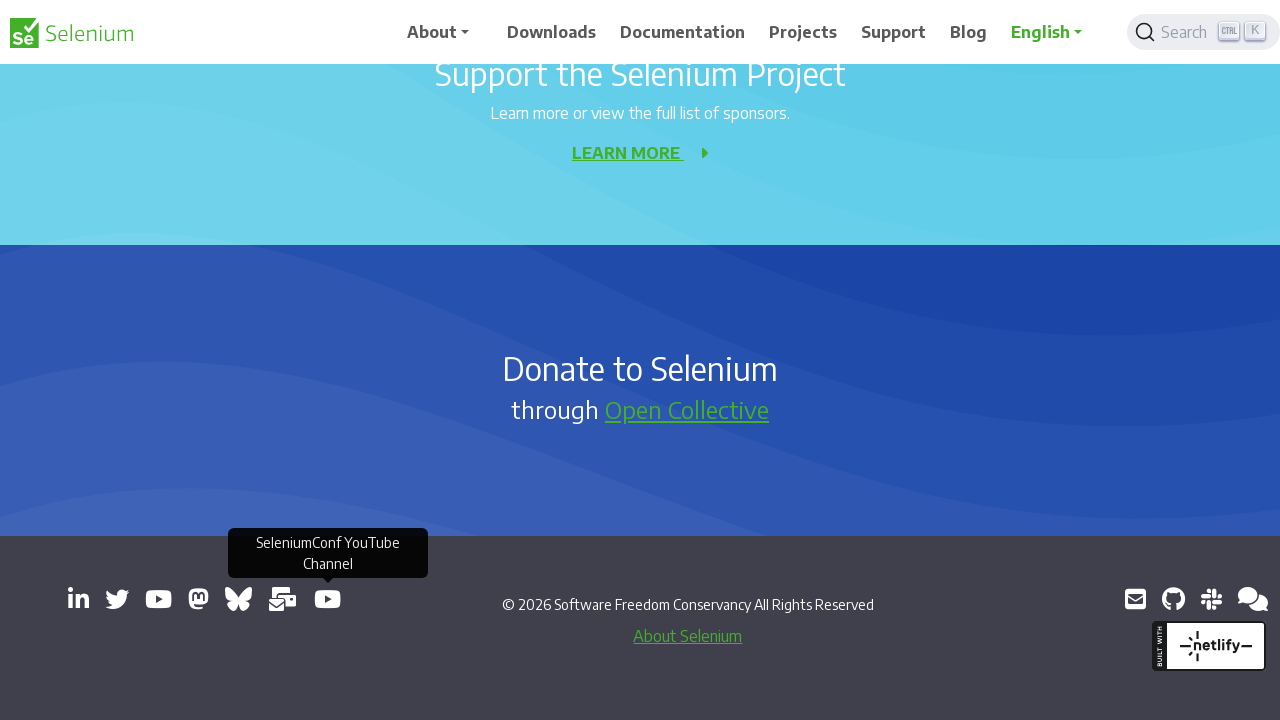

Retrieved href attribute from link
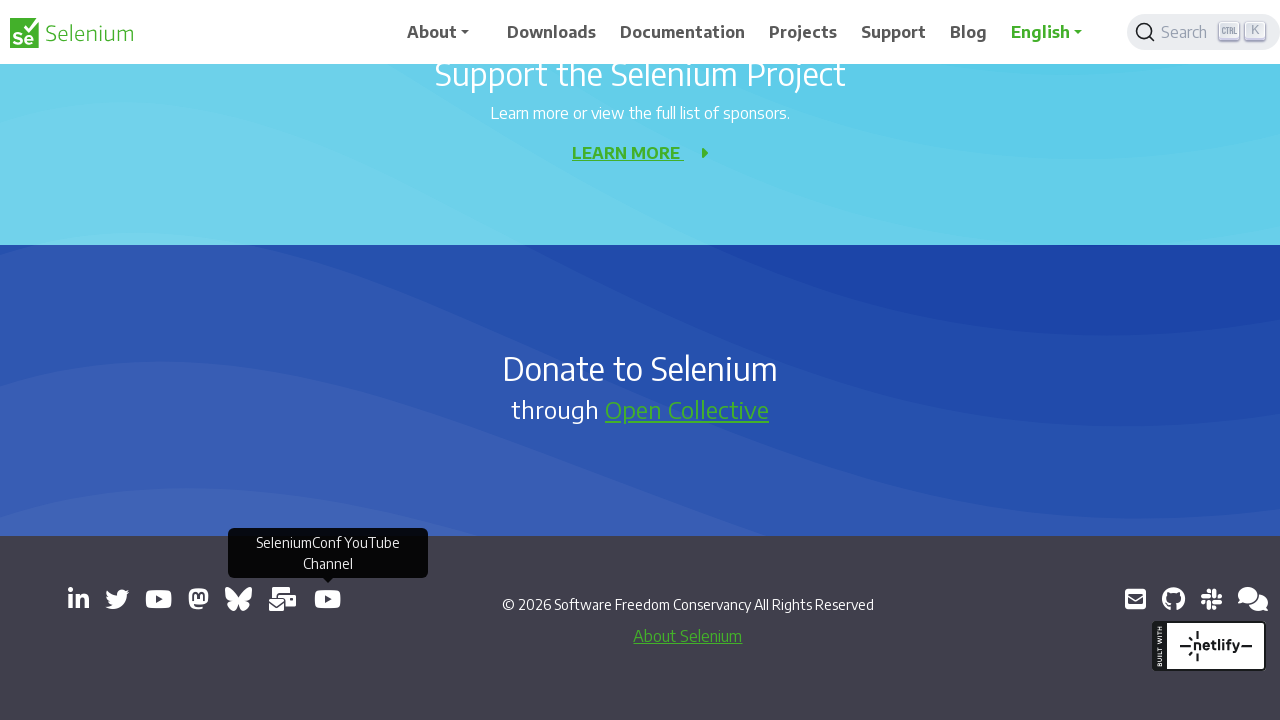

Clicked external link: https://github.com/seleniumhq/selenium at (1173, 599) on a[target='_blank'] >> nth=10
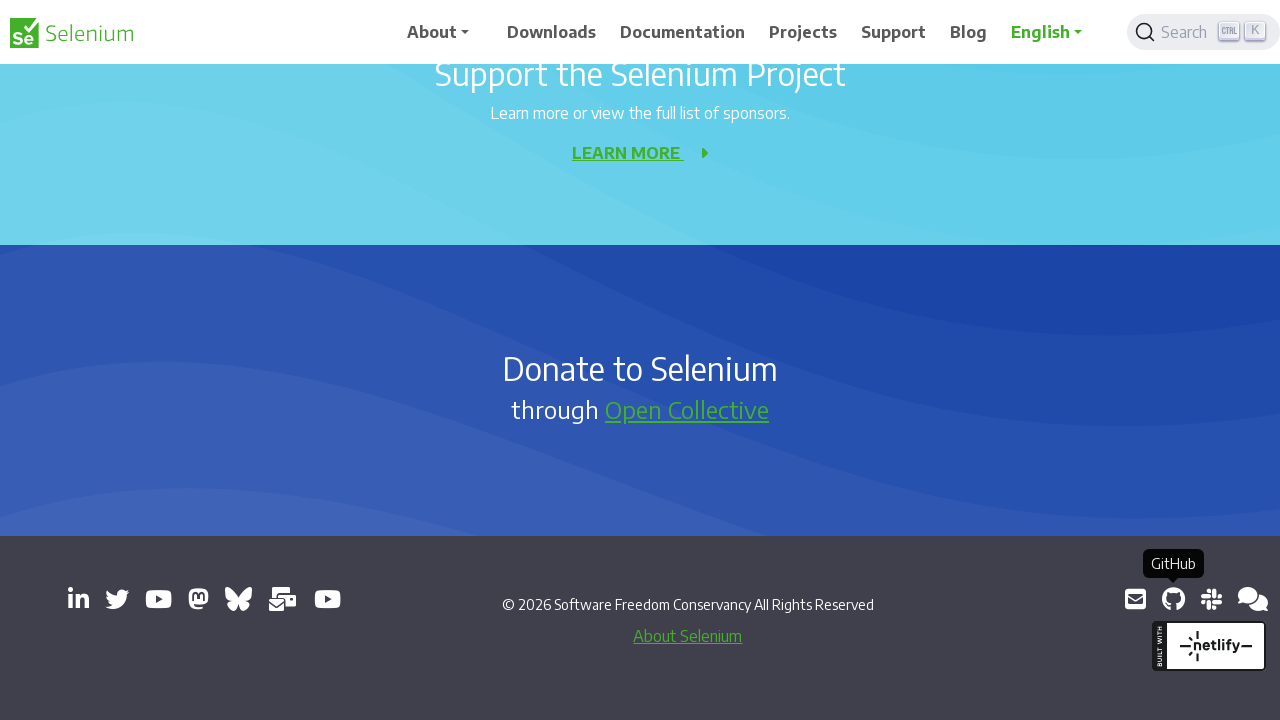

New page opened from link
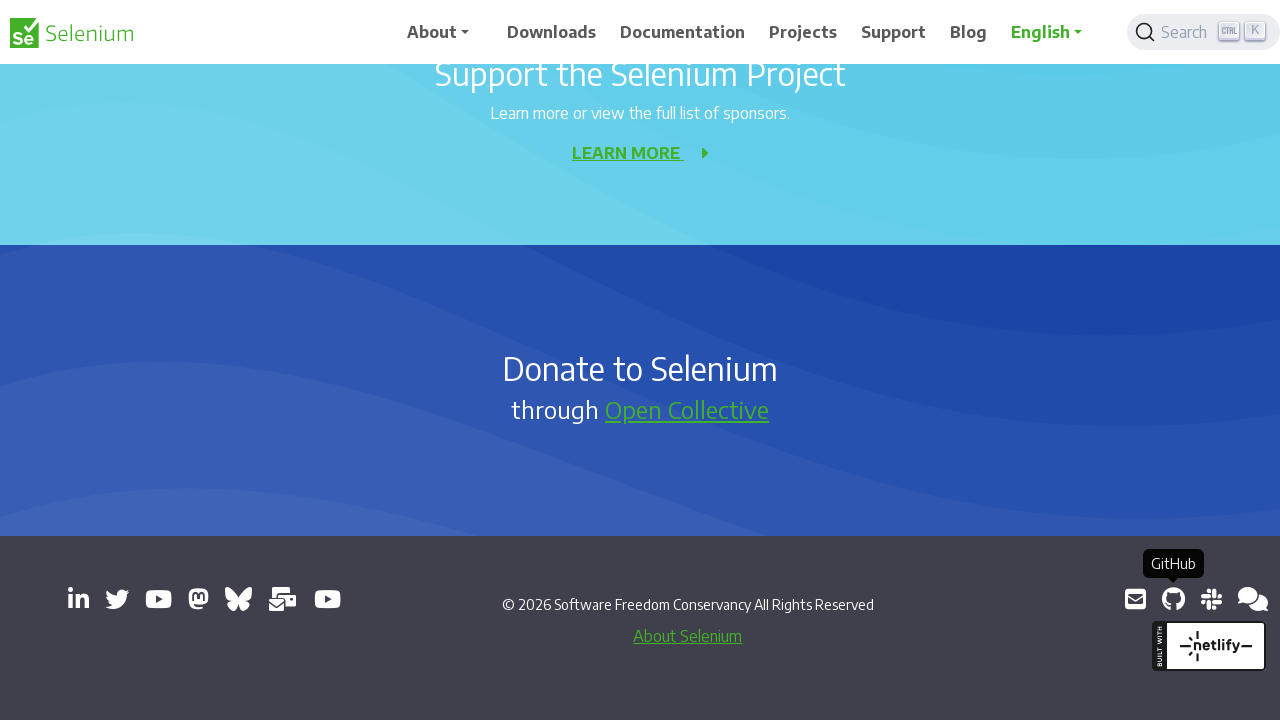

New page loaded - domcontentloaded state reached
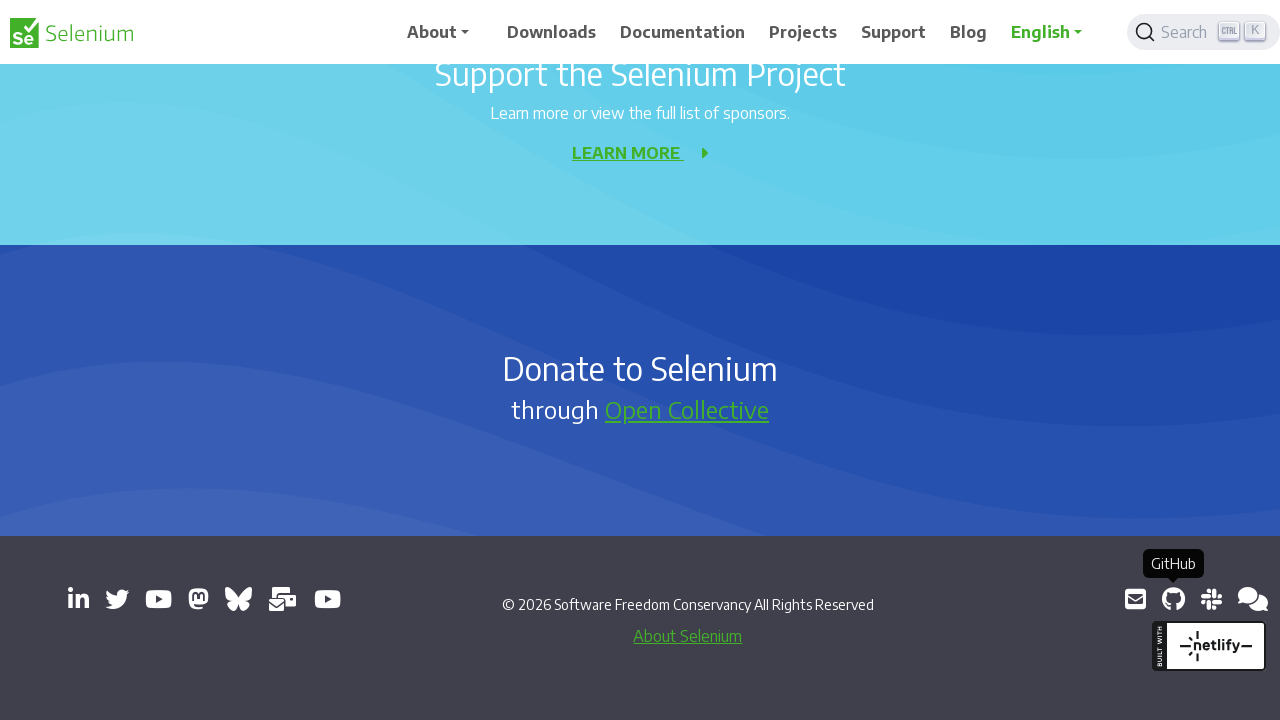

Retrieved href attribute from link
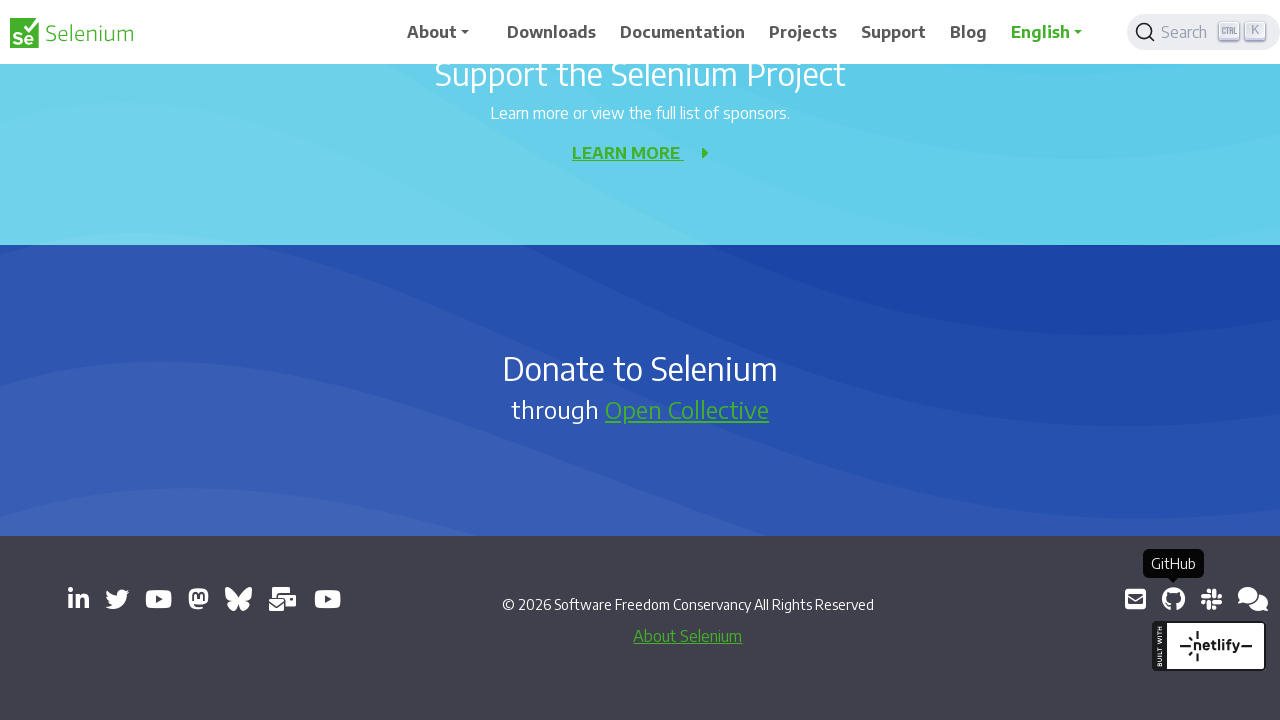

Clicked external link: https://inviter.co/seleniumhq at (1211, 599) on a[target='_blank'] >> nth=11
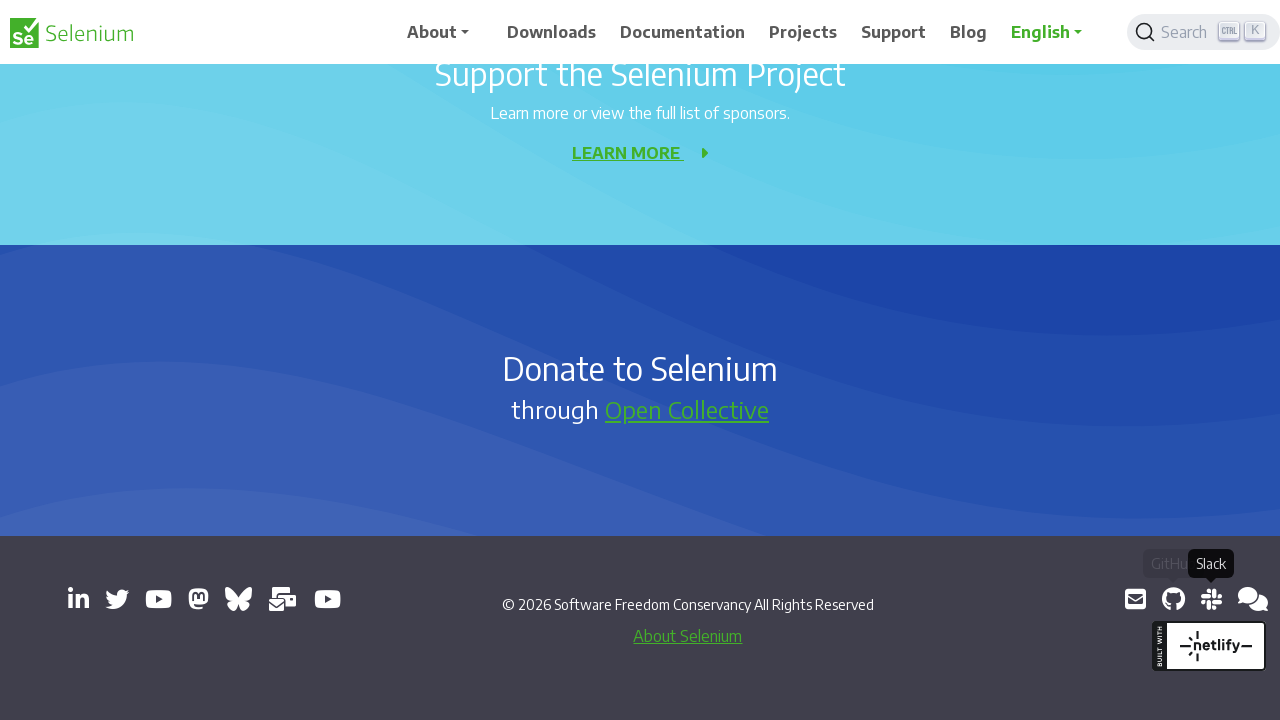

New page opened from link
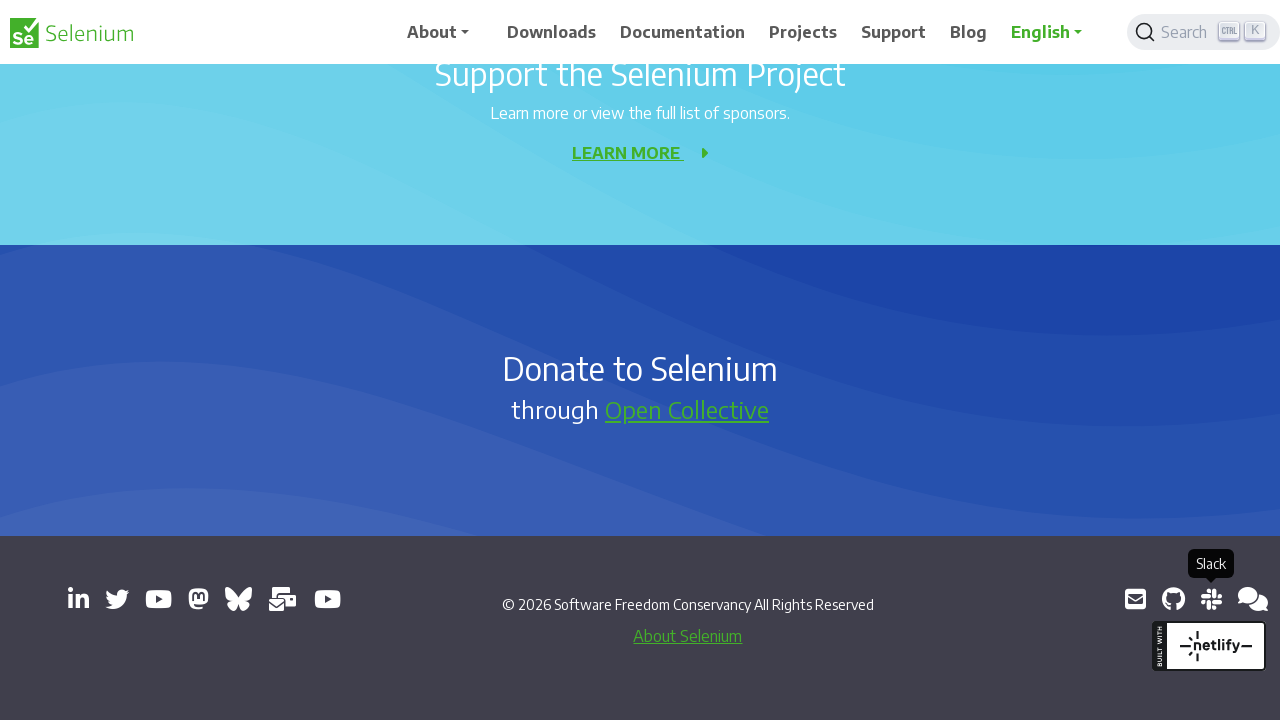

New page loaded - domcontentloaded state reached
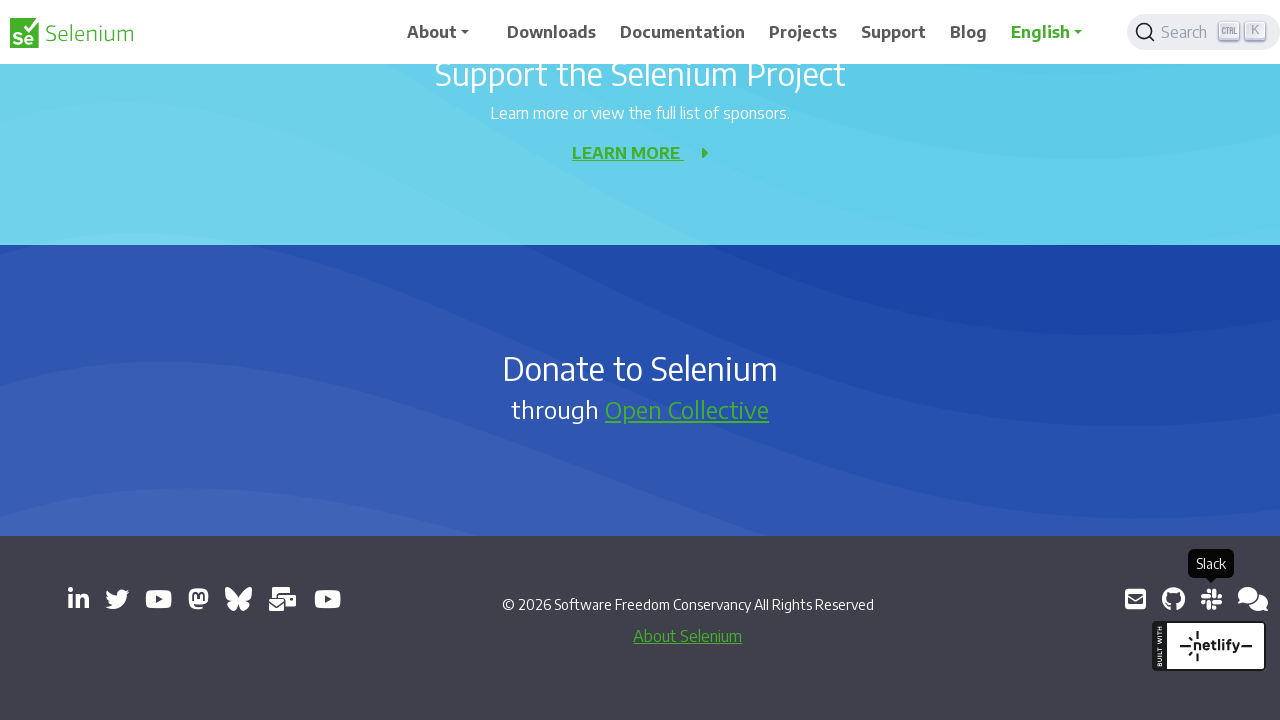

Retrieved href attribute from link
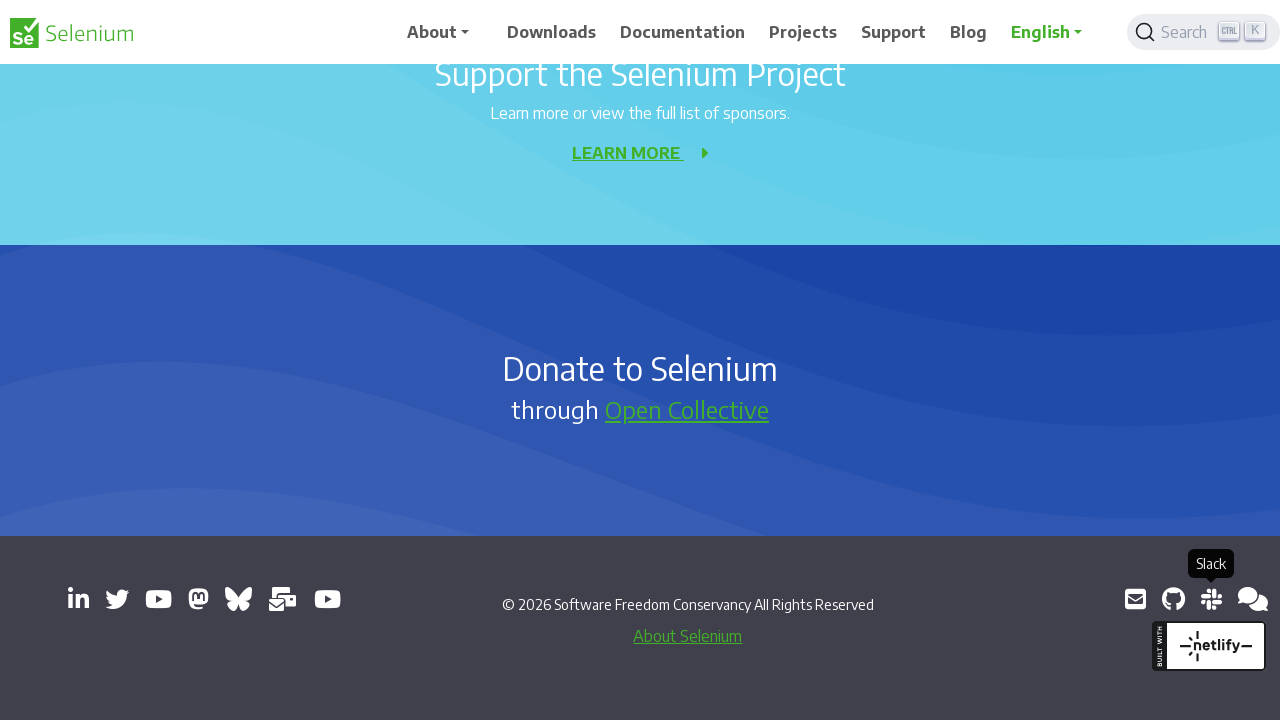

Clicked external link: https://web.libera.chat/#selenium at (1253, 599) on a[target='_blank'] >> nth=12
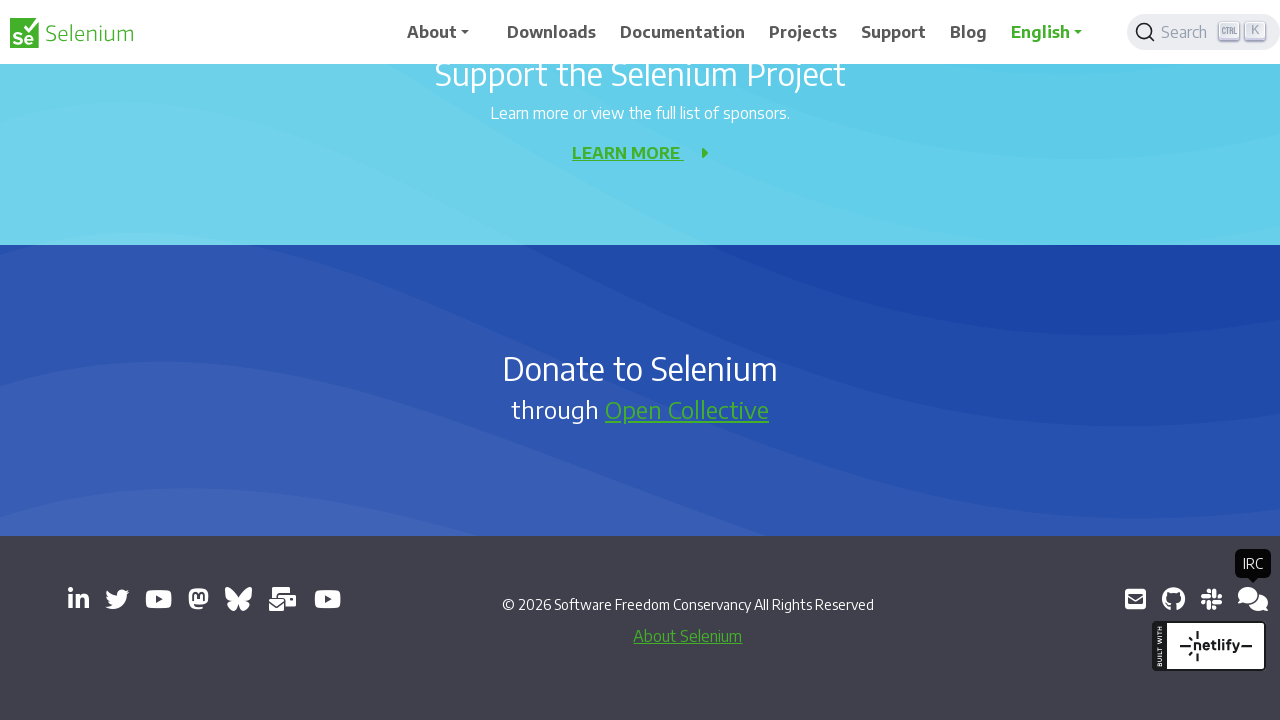

New page opened from link
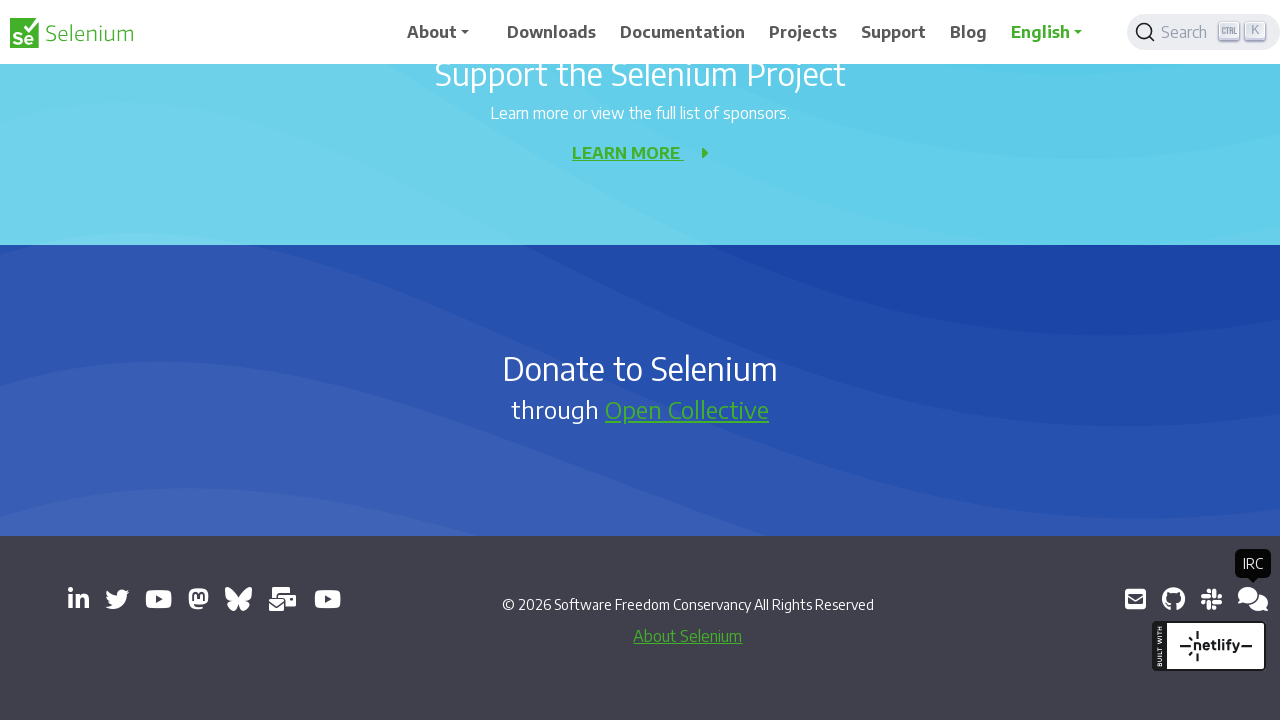

New page loaded - domcontentloaded state reached
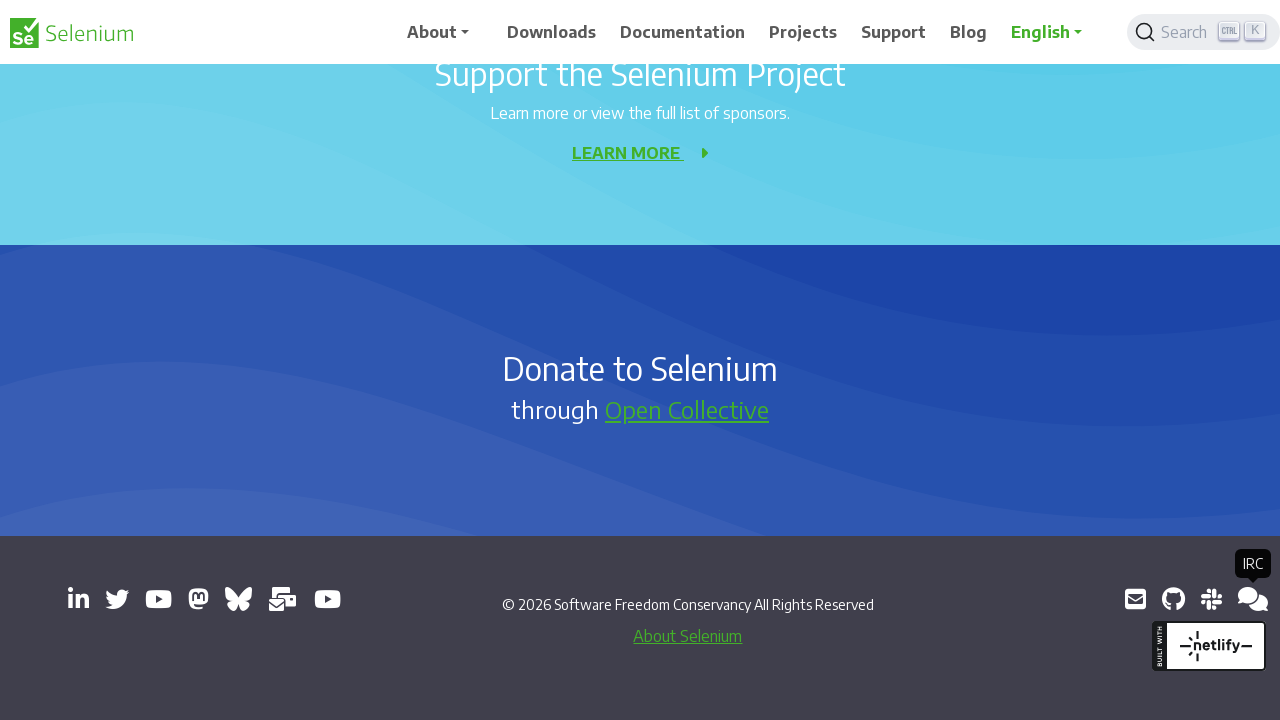

Retrieved href attribute from link
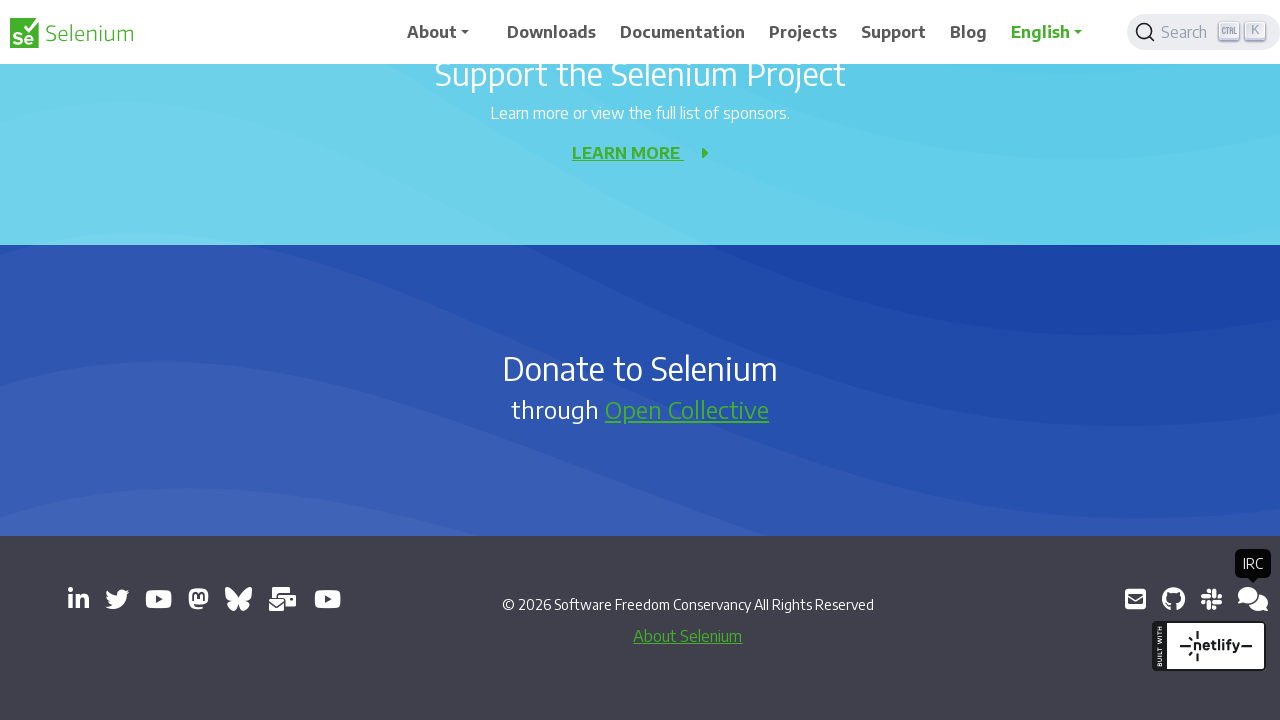

Clicked external link: https://groups.google.com/g/selenium-developers at (1248, 599) on a[target='_blank'] >> nth=13
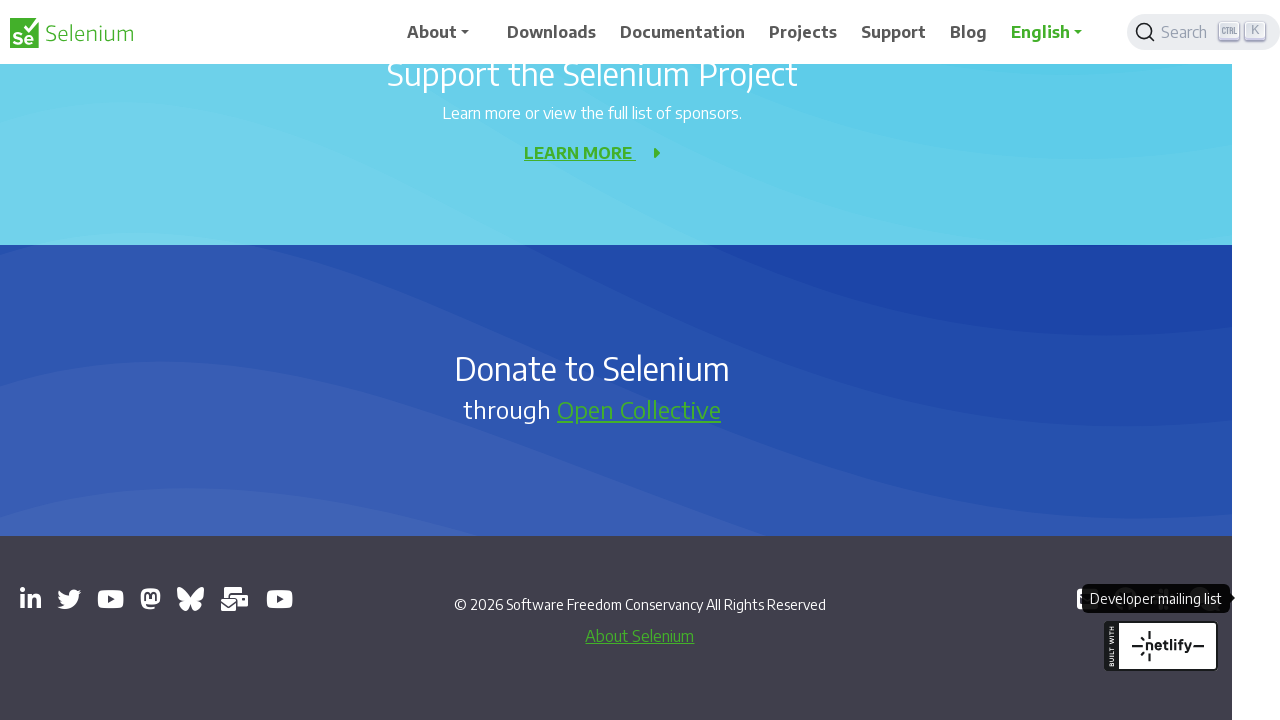

New page opened from link
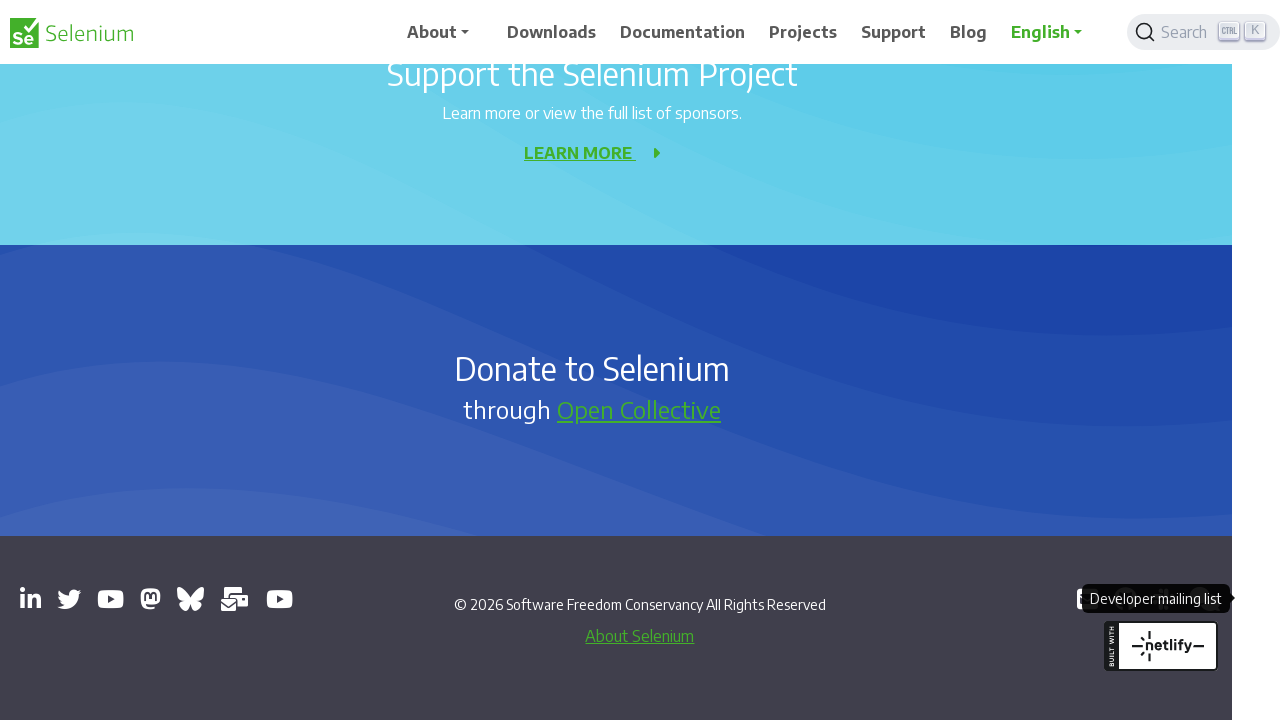

New page loaded - domcontentloaded state reached
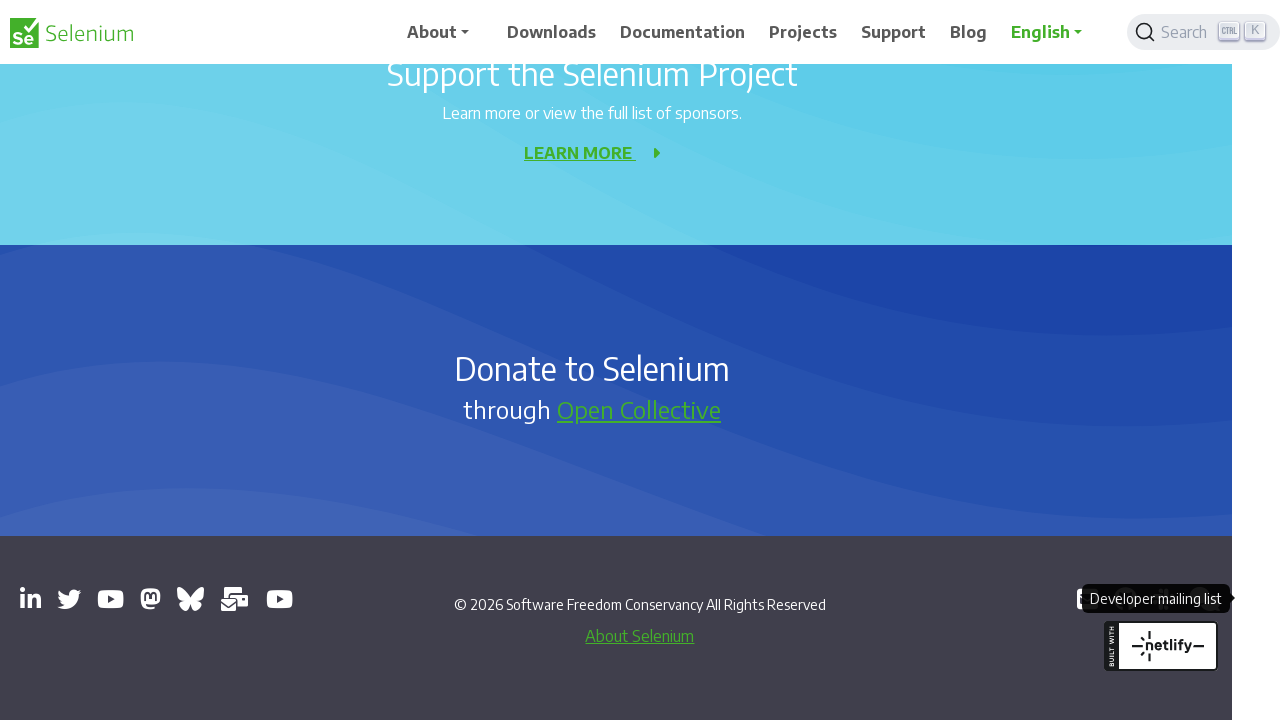

Printed page 0 URL: https://www.selenium.dev/
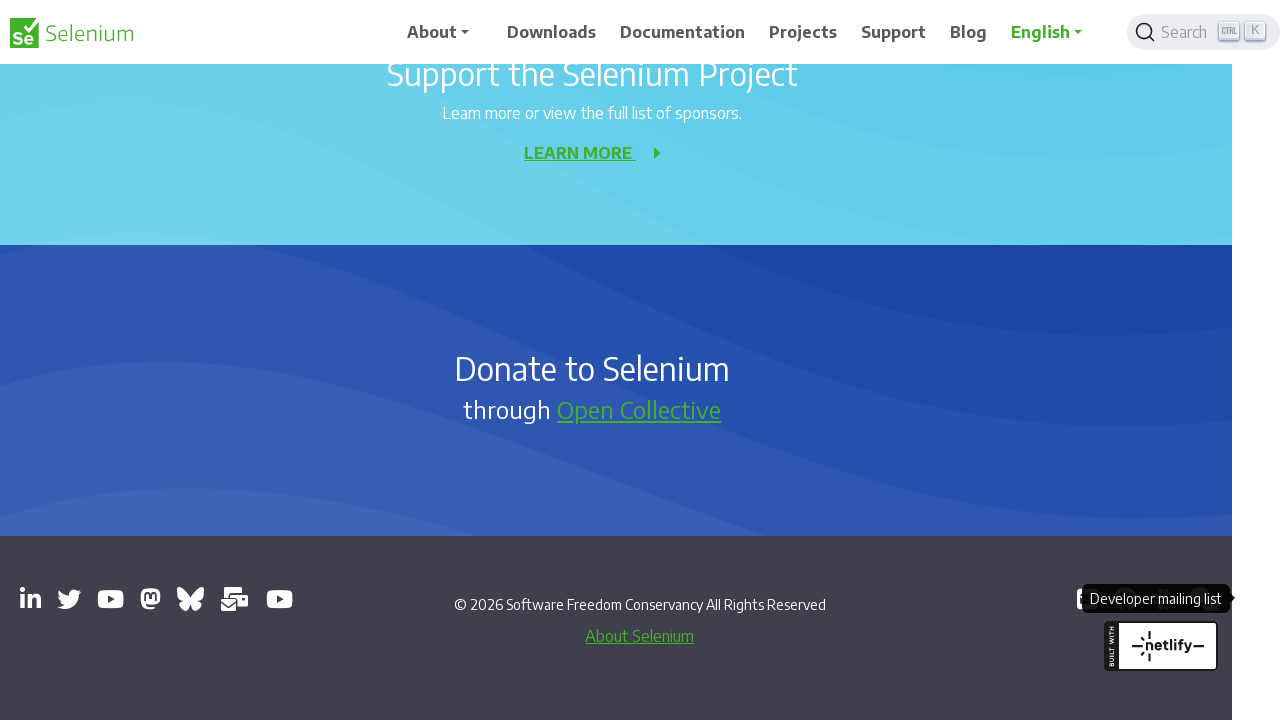

Printed page 1 URL: https://seleniumconf.com/register/?utm_medium=Referral&utm_source=selenium.dev&utm_campaign=register
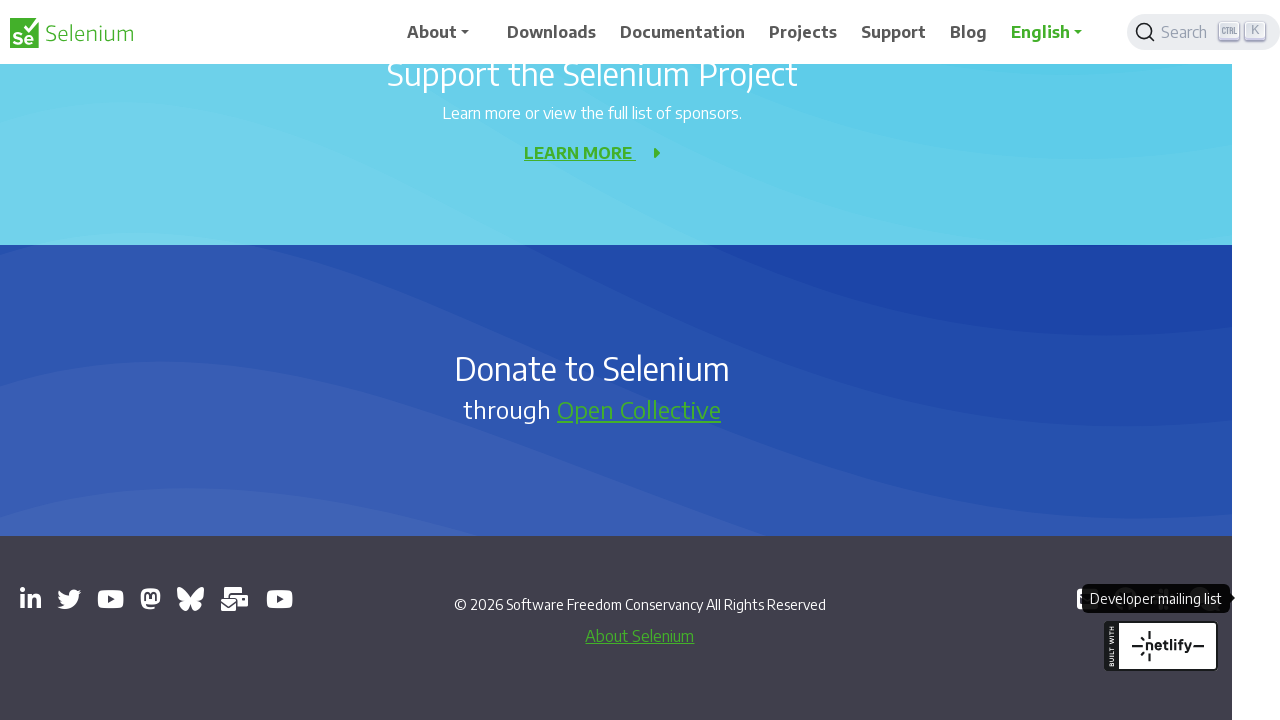

Printed page 2 URL: chrome-error://chromewebdata/
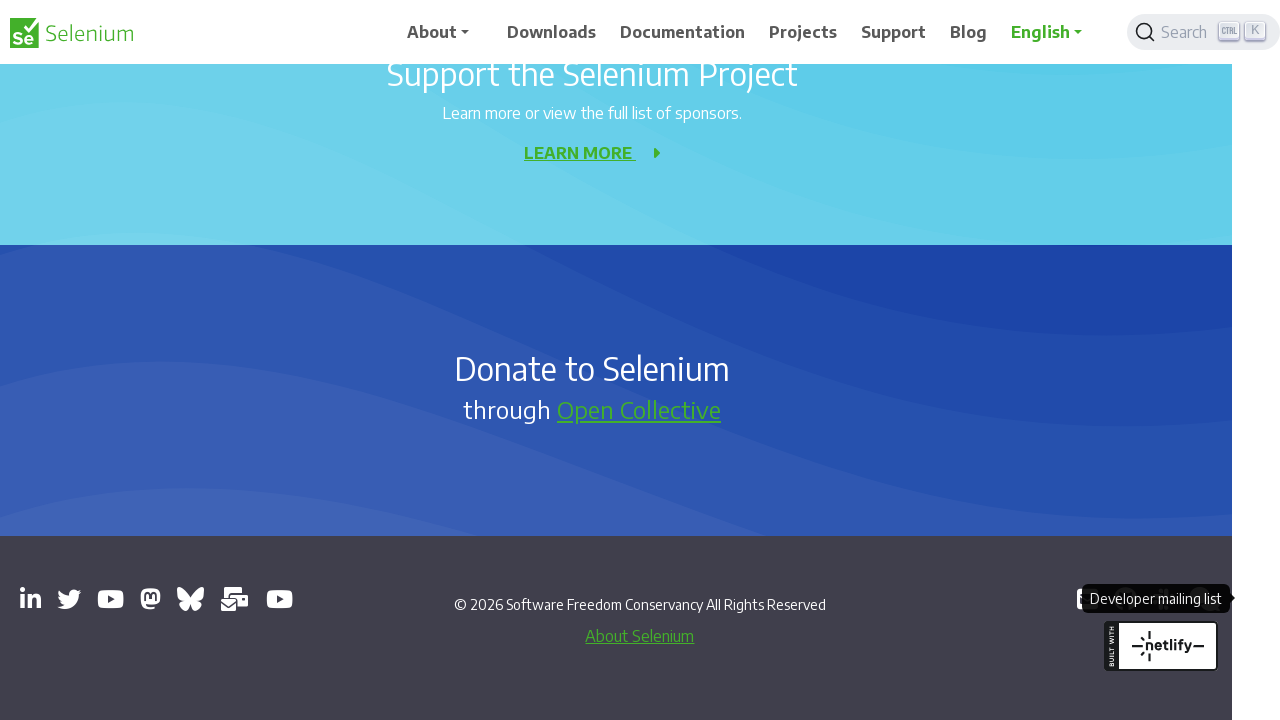

Printed page 3 URL: chrome-error://chromewebdata/
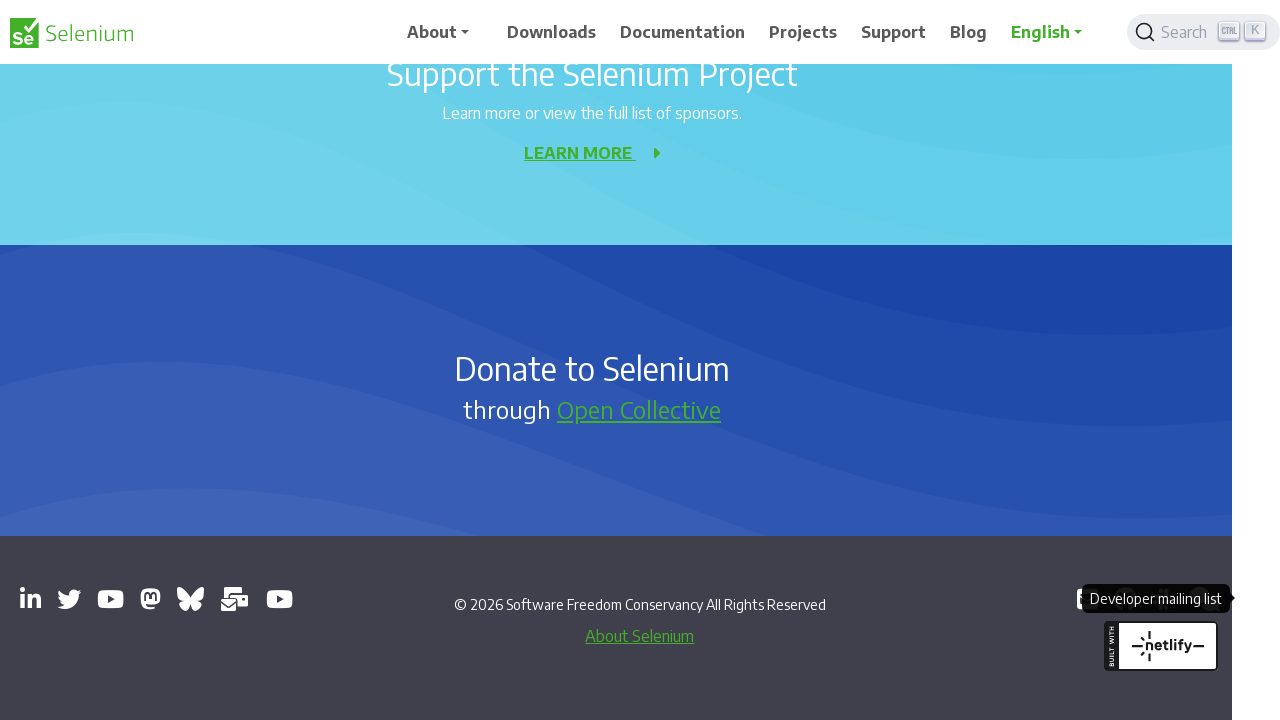

Printed page 4 URL: chrome-error://chromewebdata/
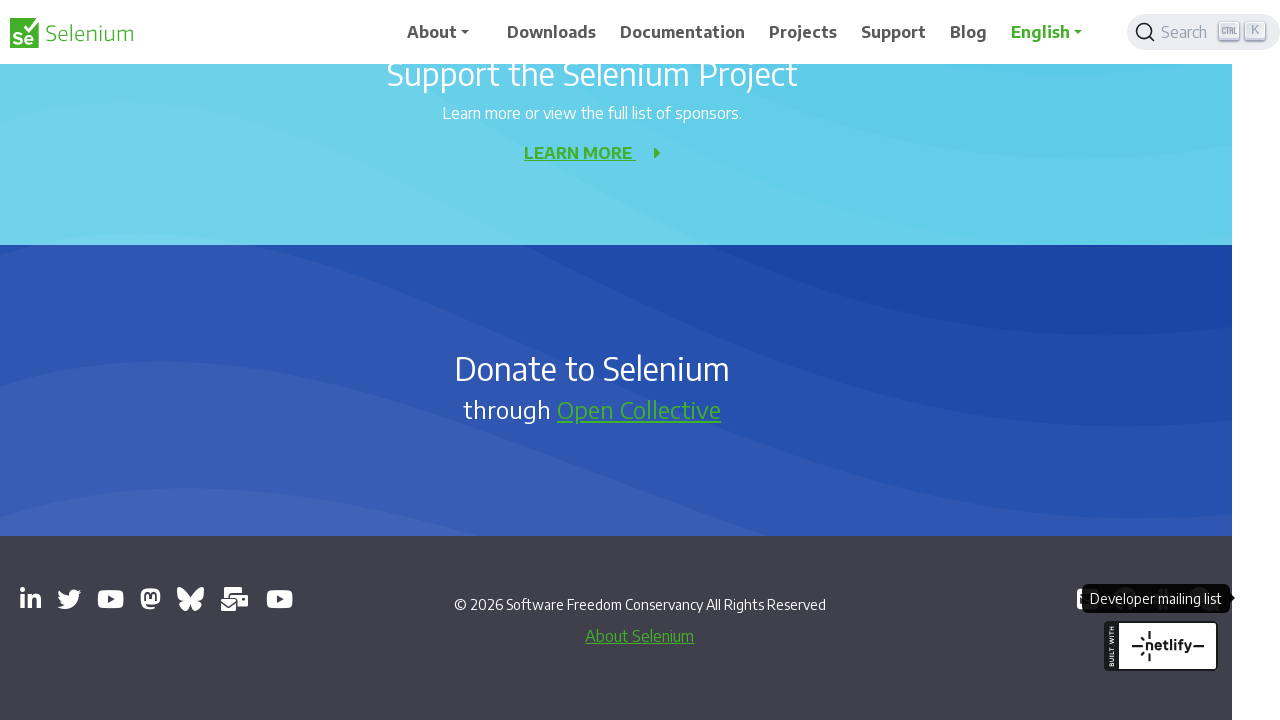

Printed page 5 URL: https://www.youtube.com/@SeleniumHQProject
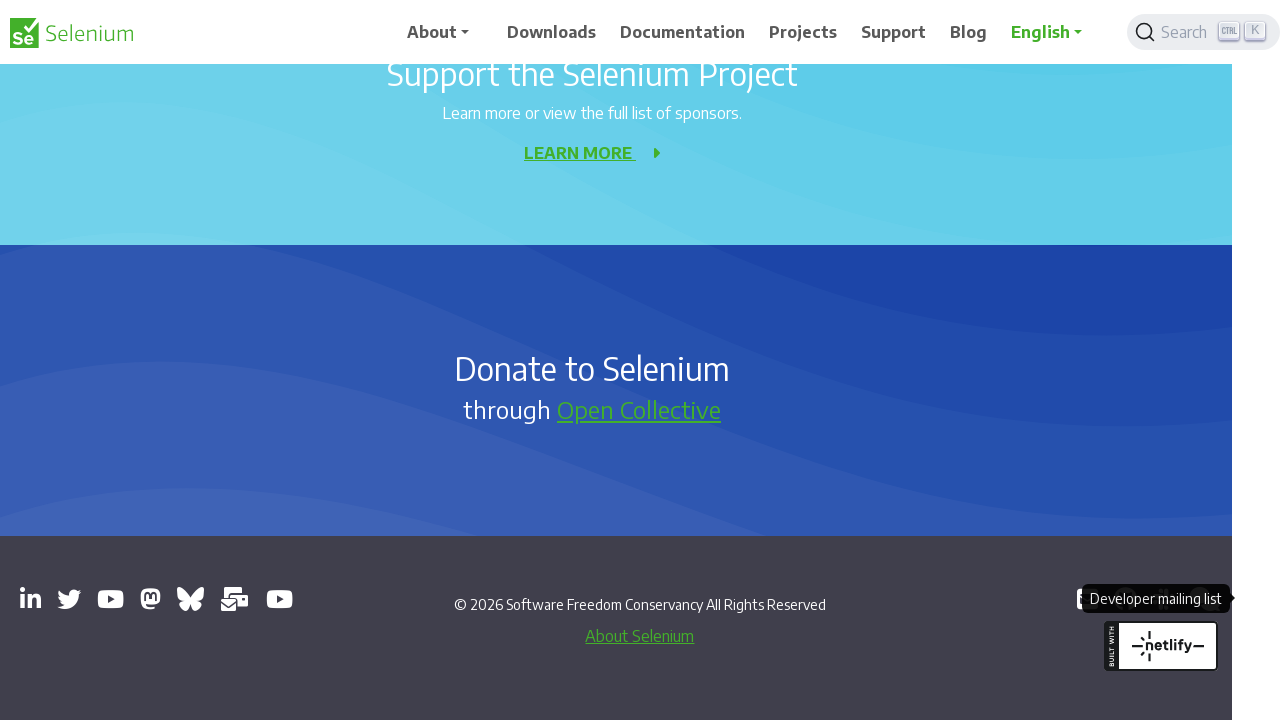

Printed page 6 URL: https://mastodon.social/redirect/accounts/110869641967823055
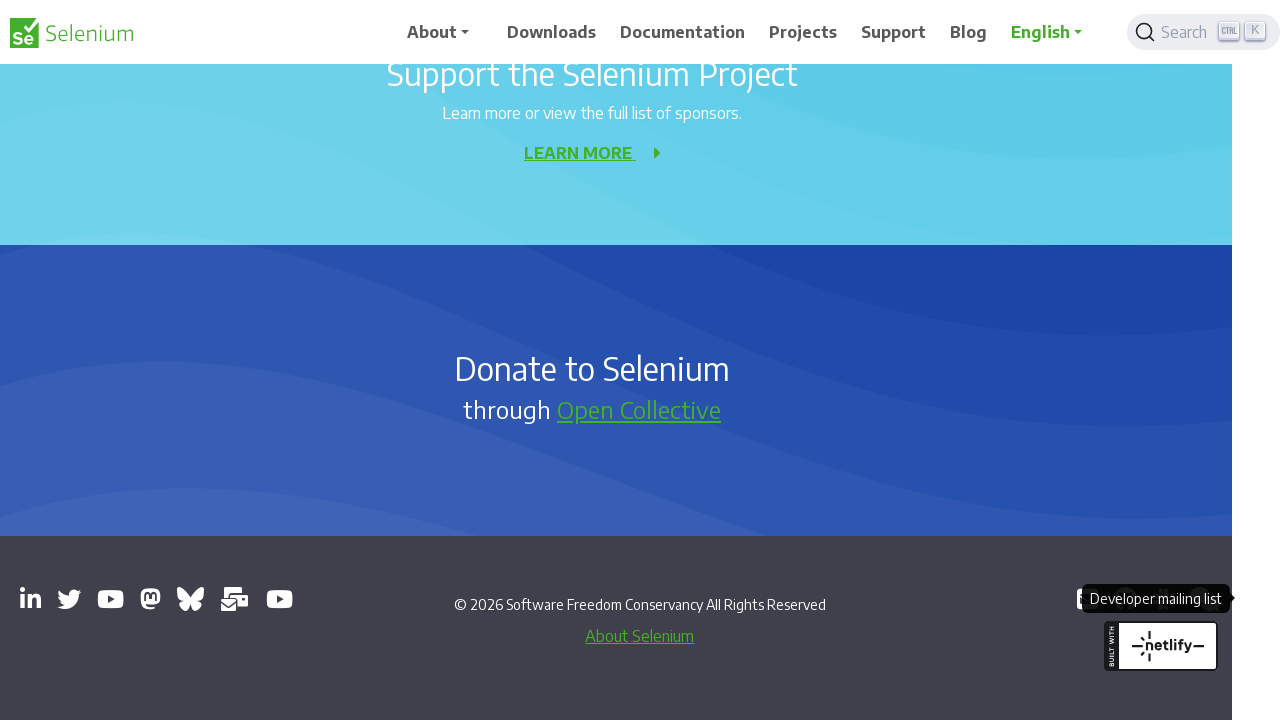

Printed page 7 URL: https://bsky.app/profile/seleniumconf.bsky.social
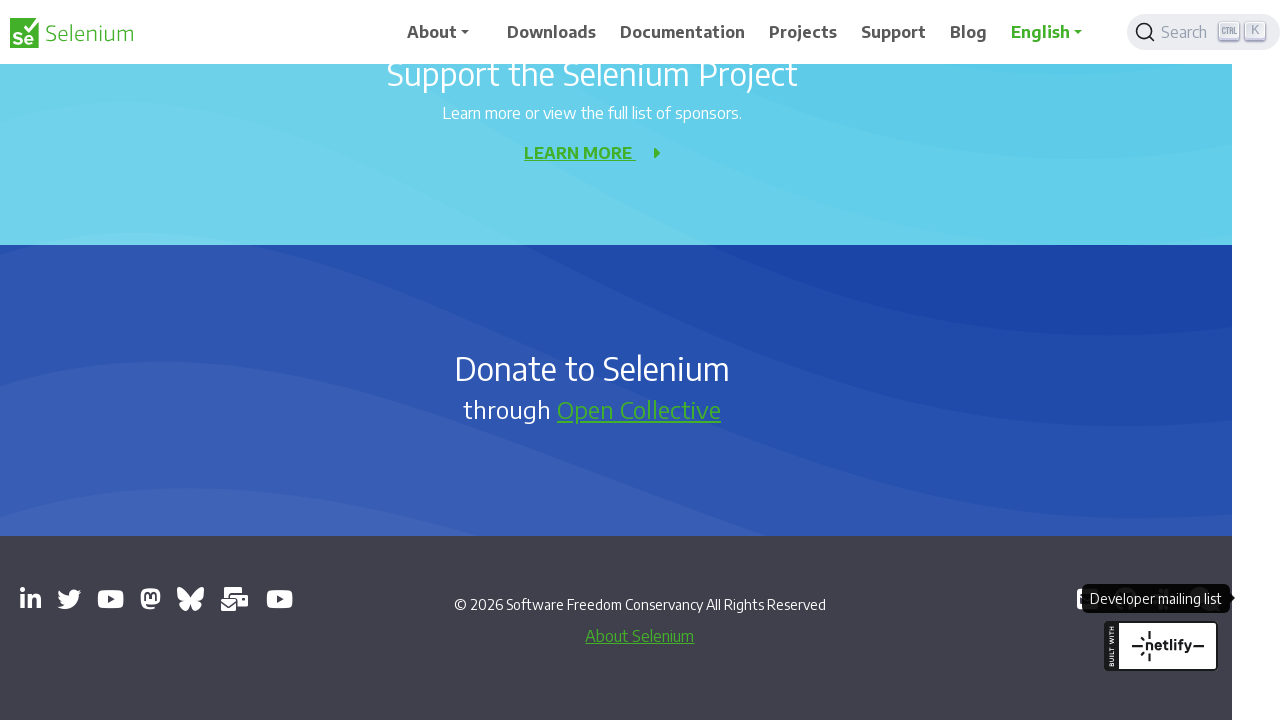

Printed page 8 URL: https://groups.google.com/g/selenium-users
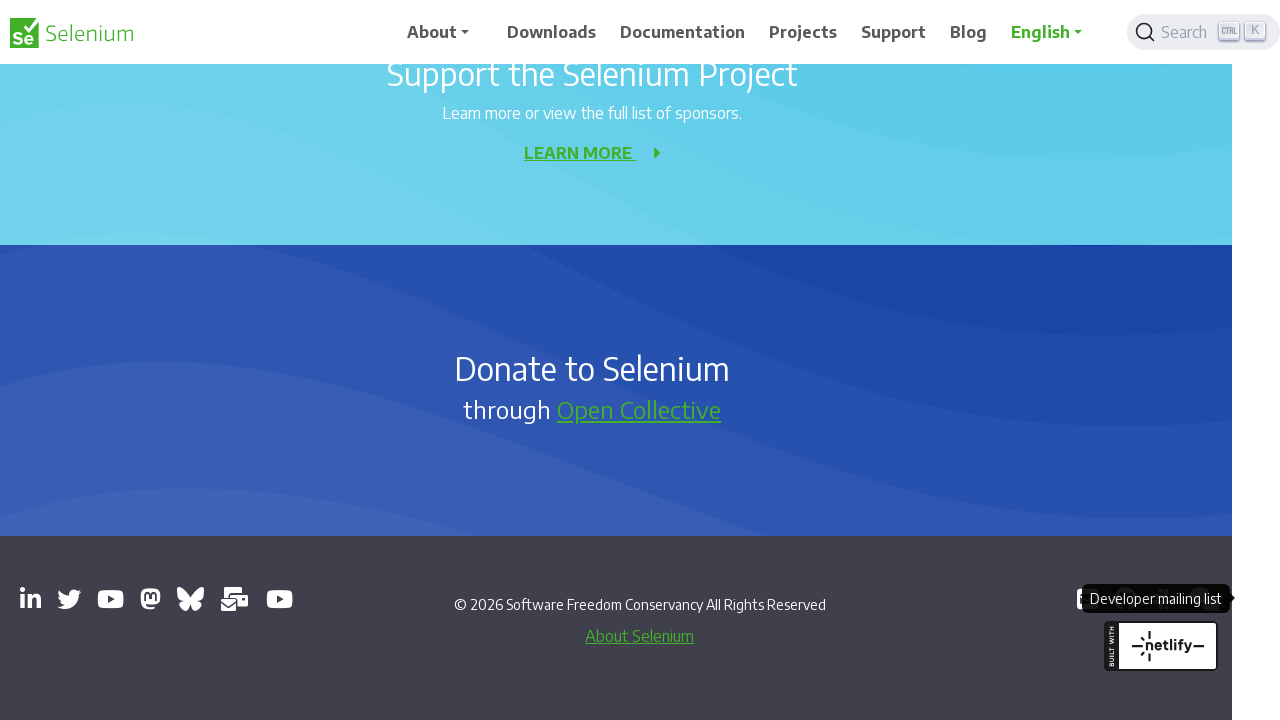

Printed page 9 URL: https://www.youtube.com/channel/UCbDlgX_613xNMrDqCe3QNEw
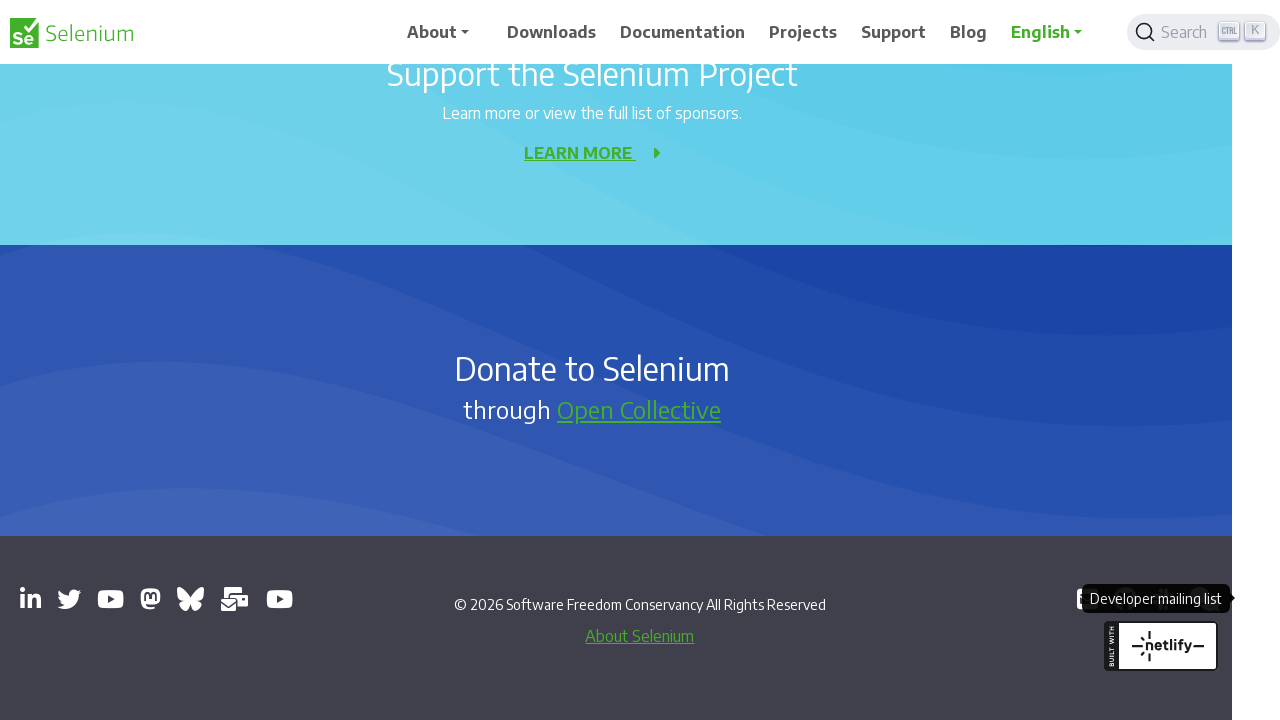

Printed page 10 URL: https://github.com/seleniumhq/selenium
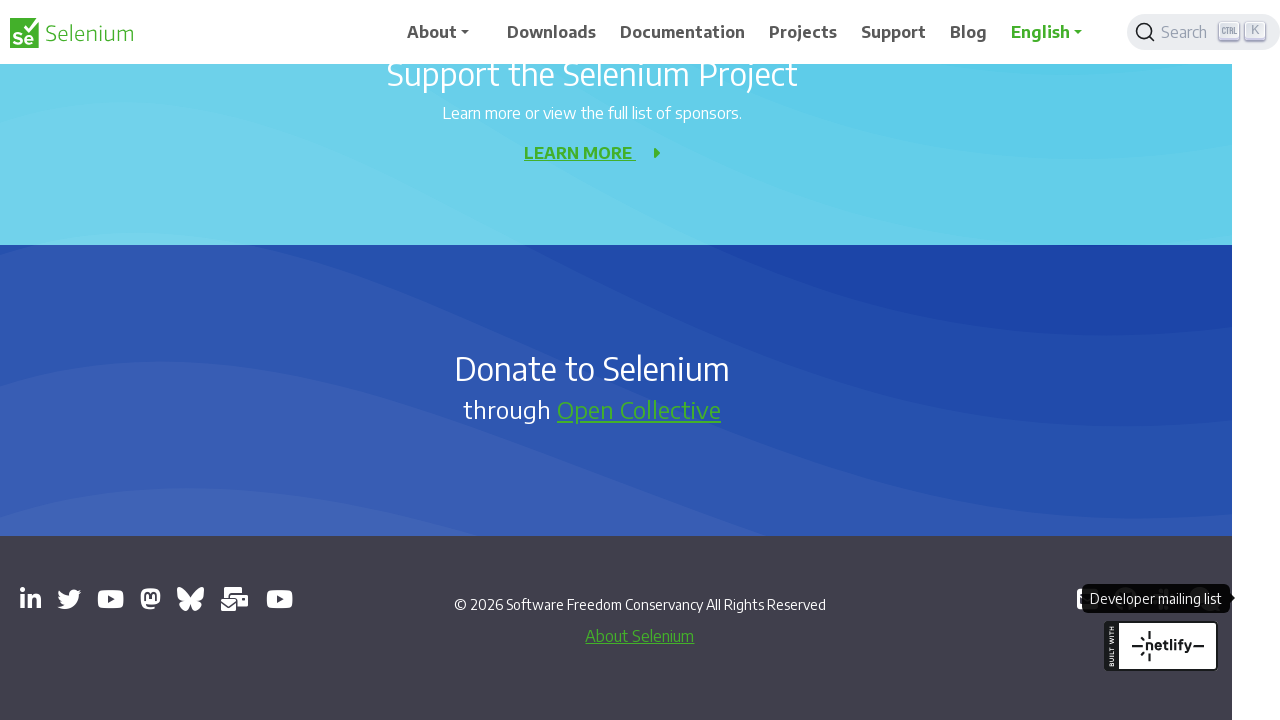

Printed page 11 URL: https://inviter.co/seleniumhq
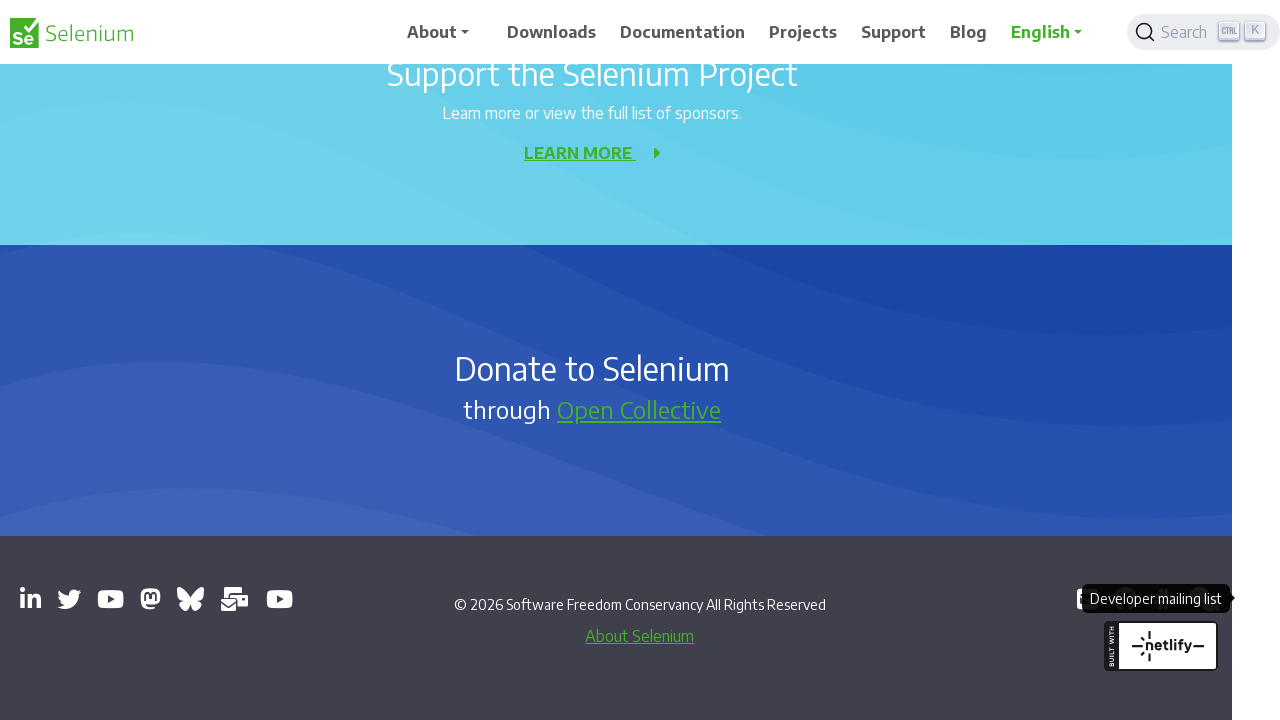

Printed page 12 URL: https://web.libera.chat/#selenium
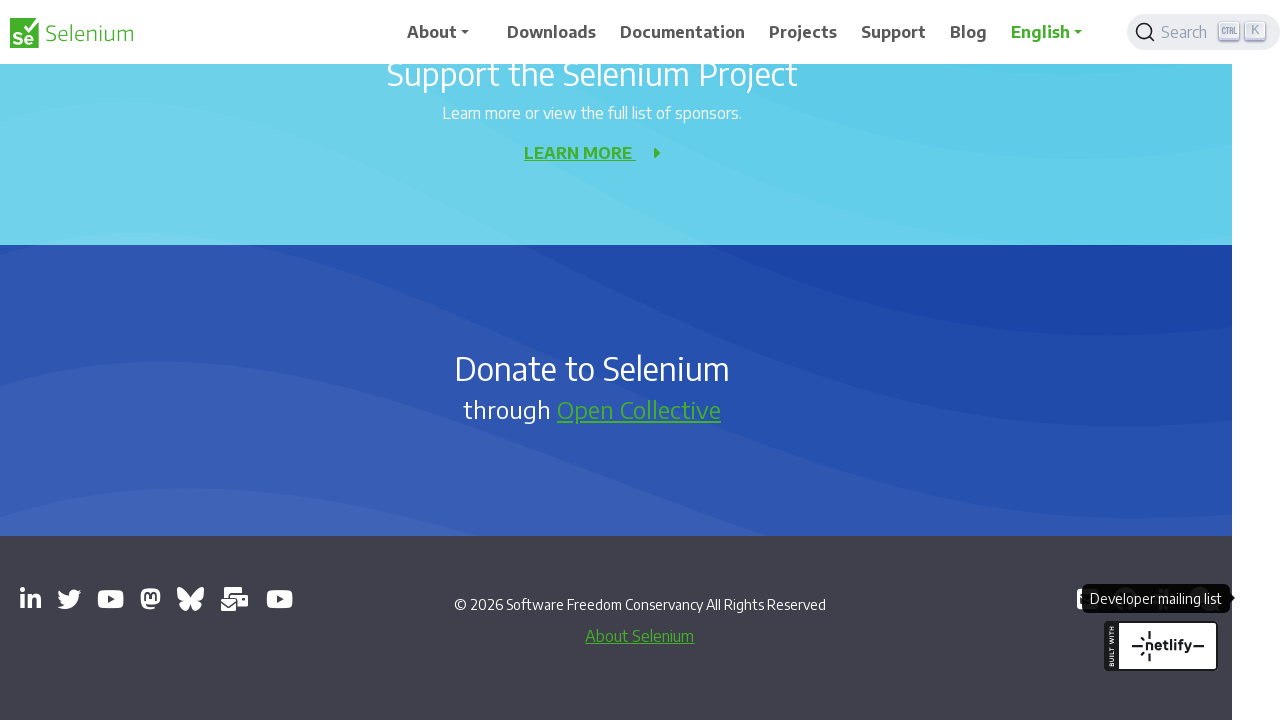

Printed page 13 URL: https://groups.google.com/g/selenium-developers
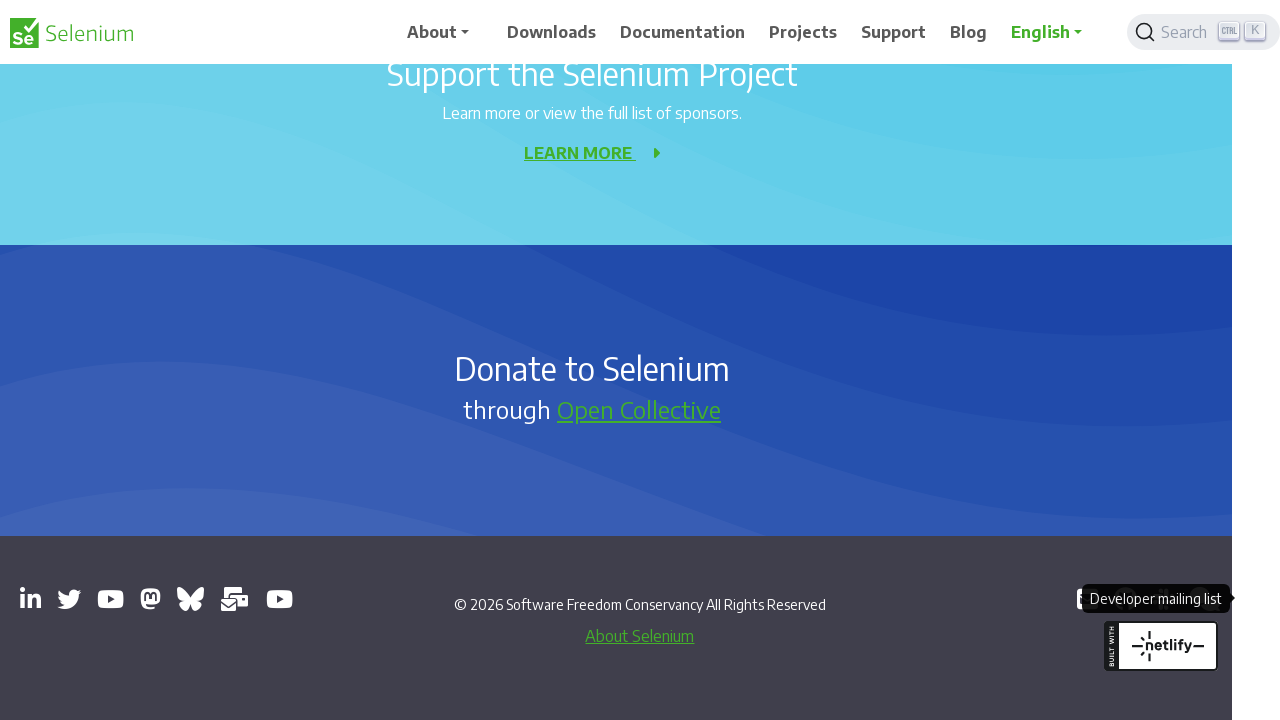

Waited 3 seconds to observe results
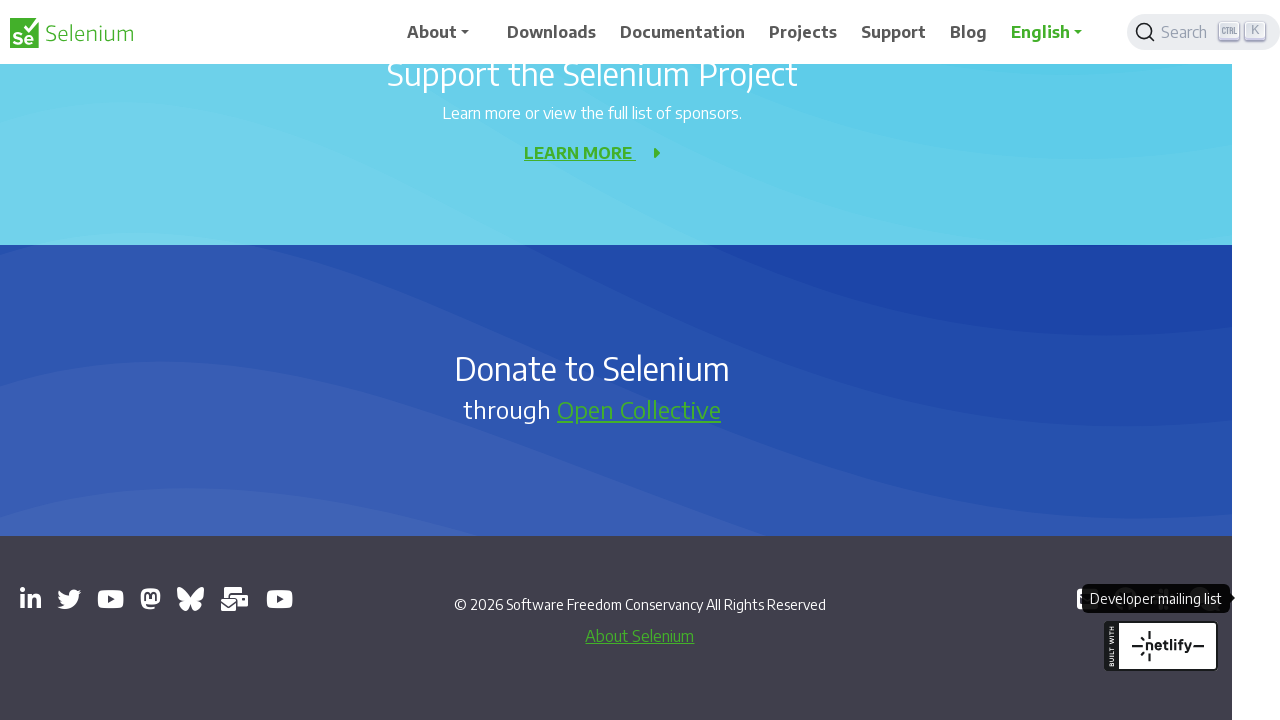

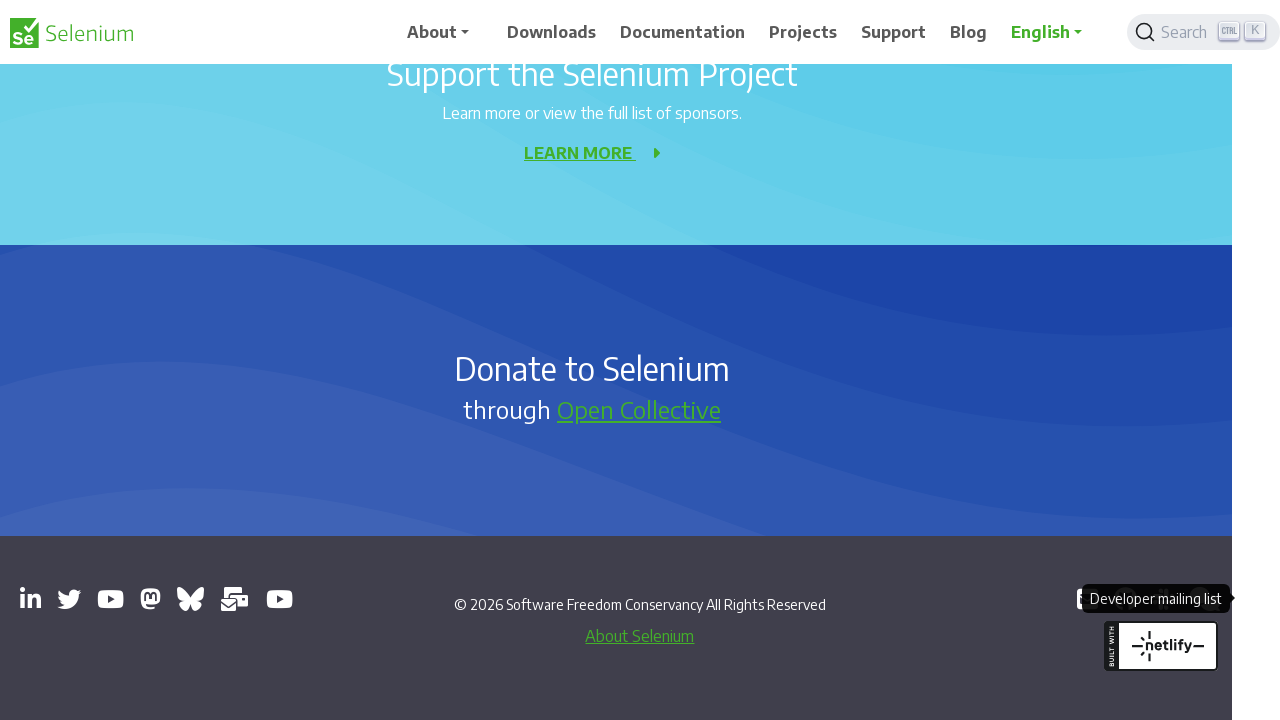